Navigates to a test blog page, interacts with a book table by reading through all rows and columns, and validates that author Animesh is associated with Javascript subject

Starting URL: https://testautomationpractice.blogspot.com/

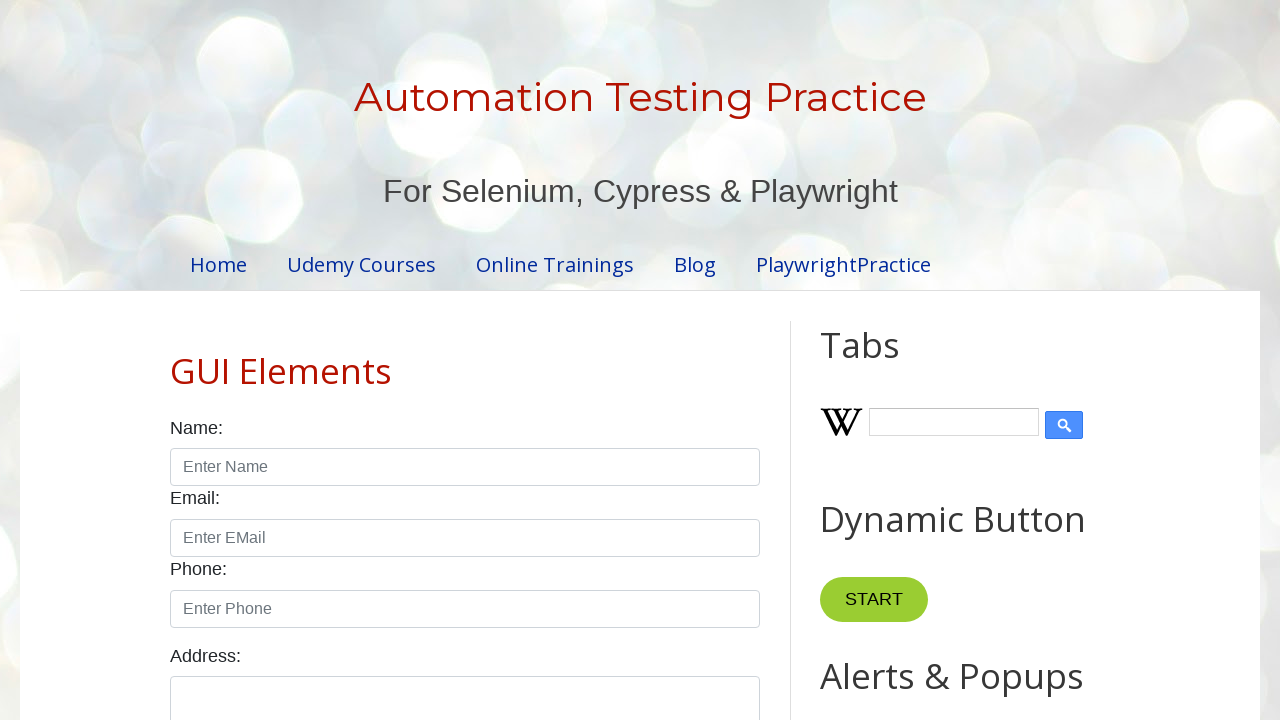

Navigated to test blog page
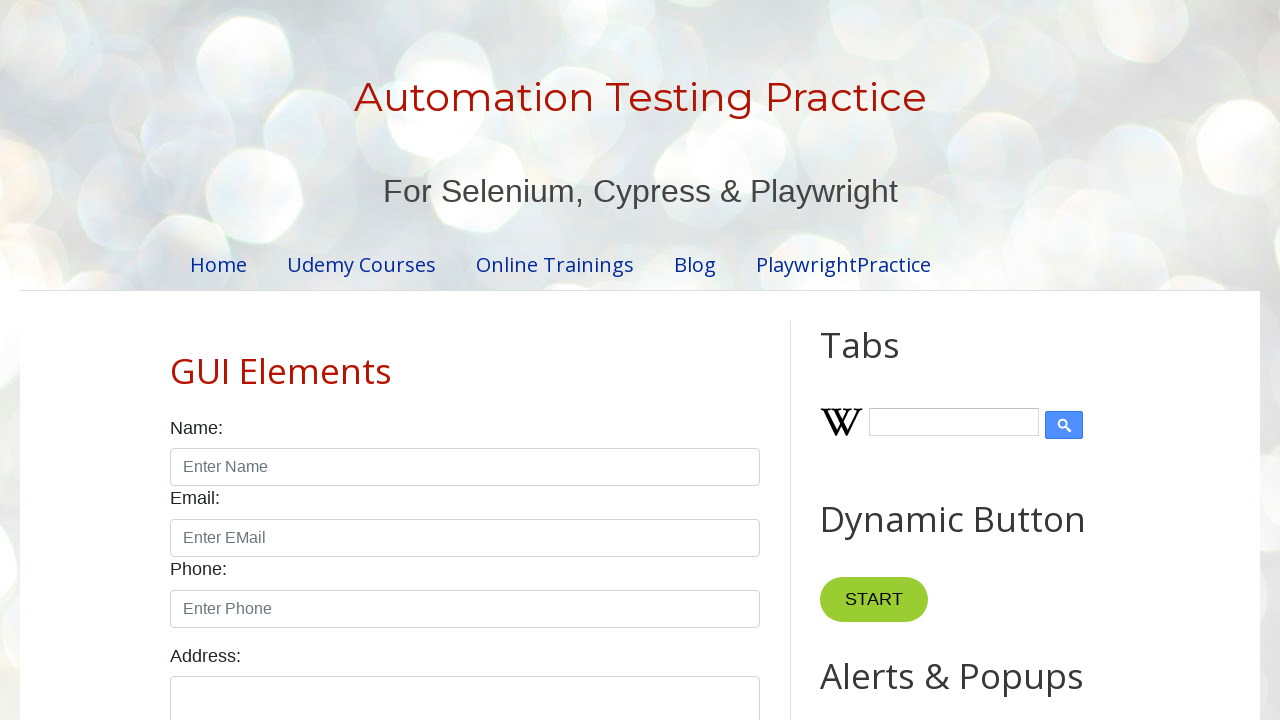

Located all rows in BookTable
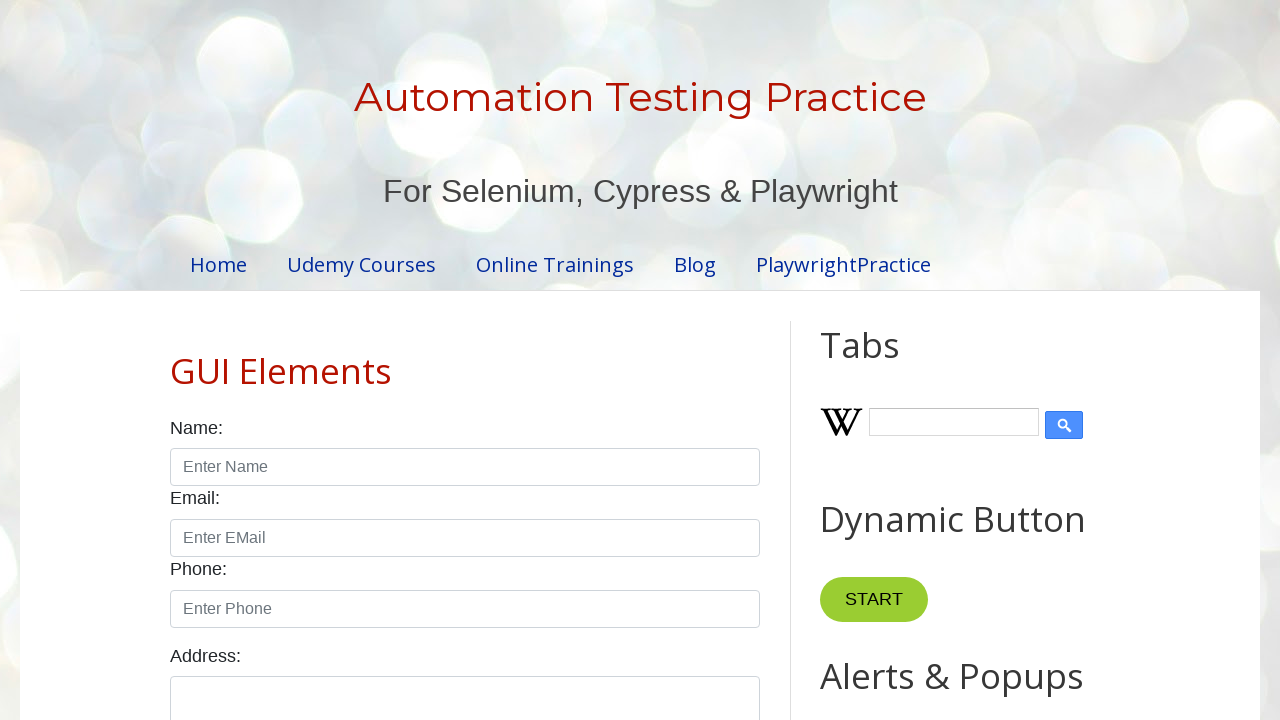

Found 7 rows in BookTable
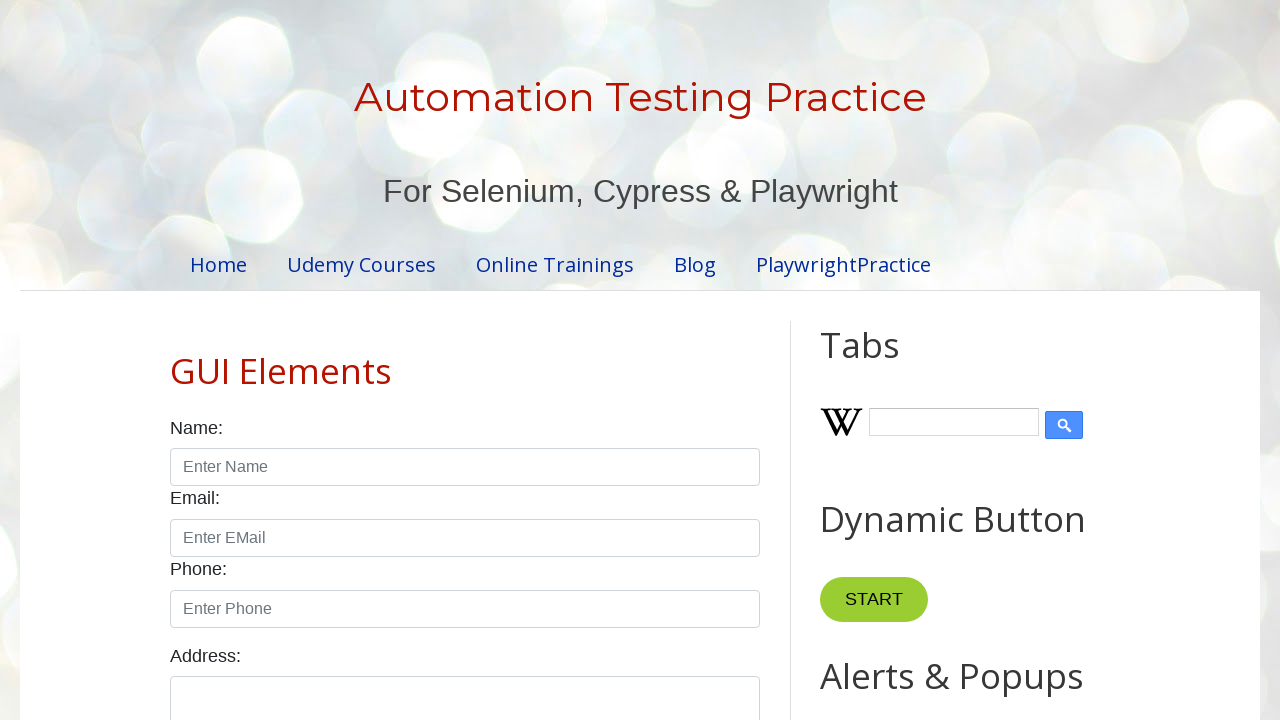

Located all column headers in BookTable
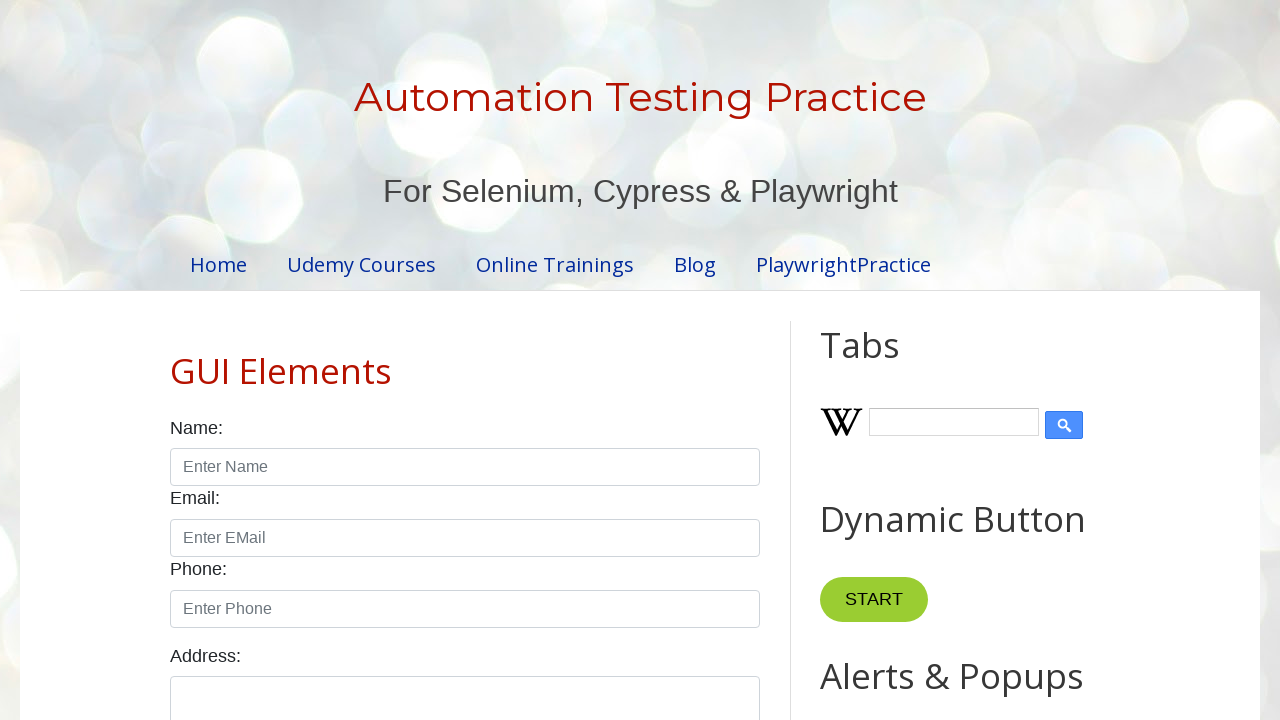

Found 4 columns in BookTable
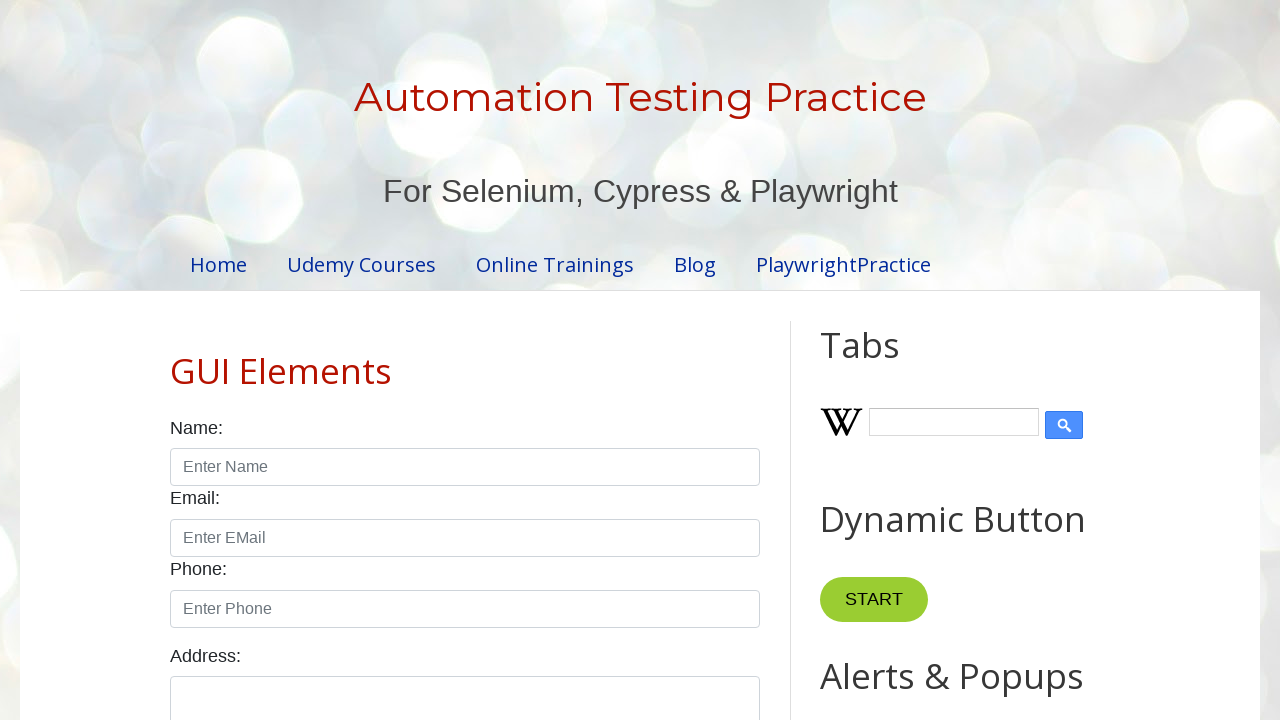

Retrieved column header name: BookName
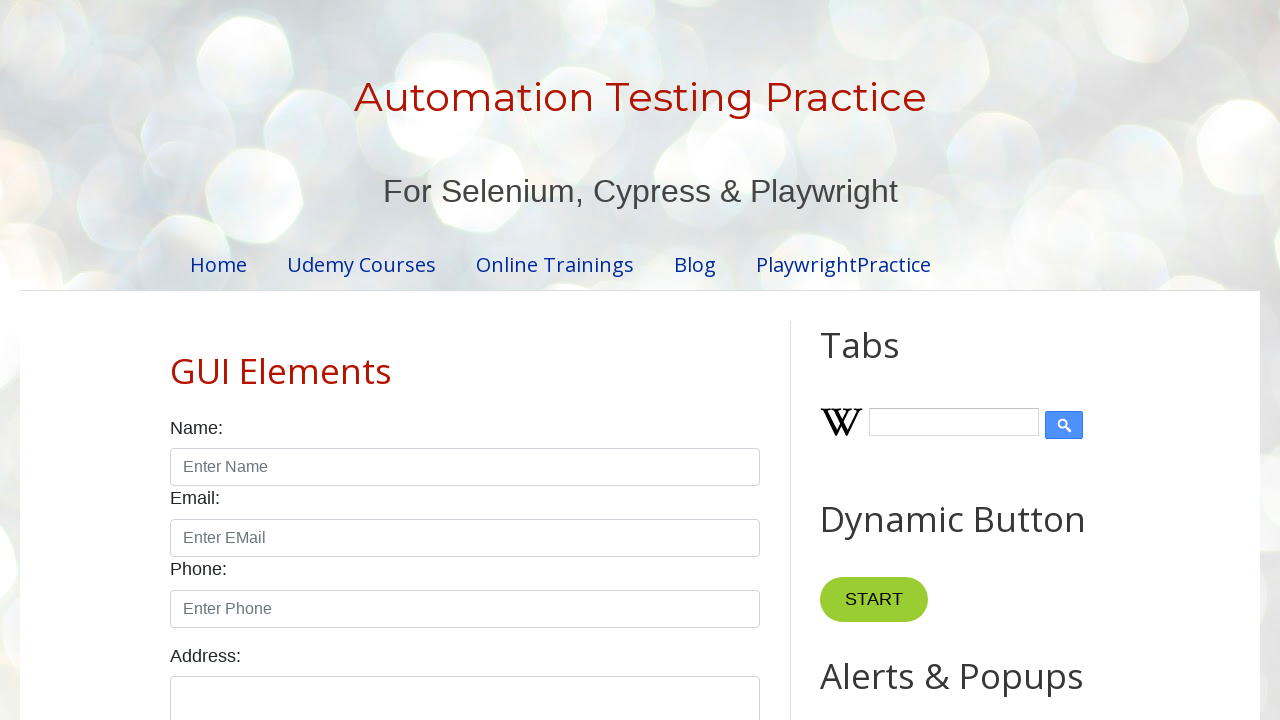

Retrieved cell value 'Learn Selenium' from row 2, column 1
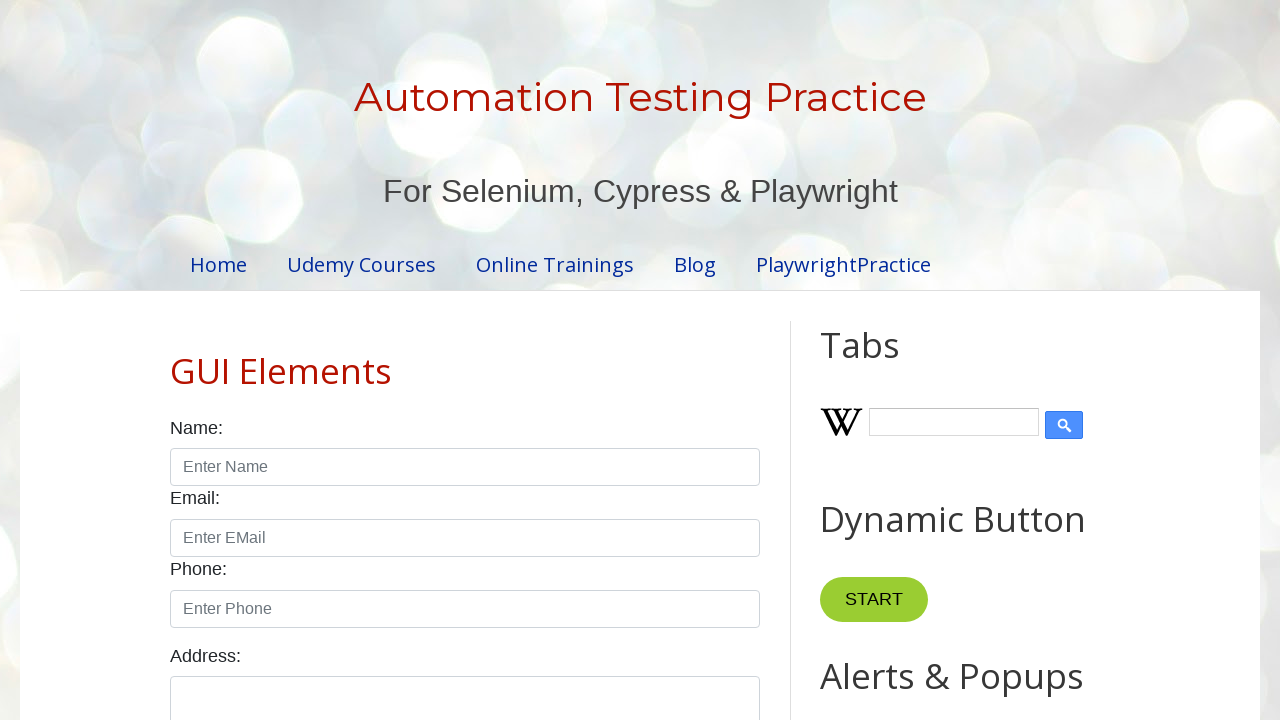

Retrieved column header name: Author
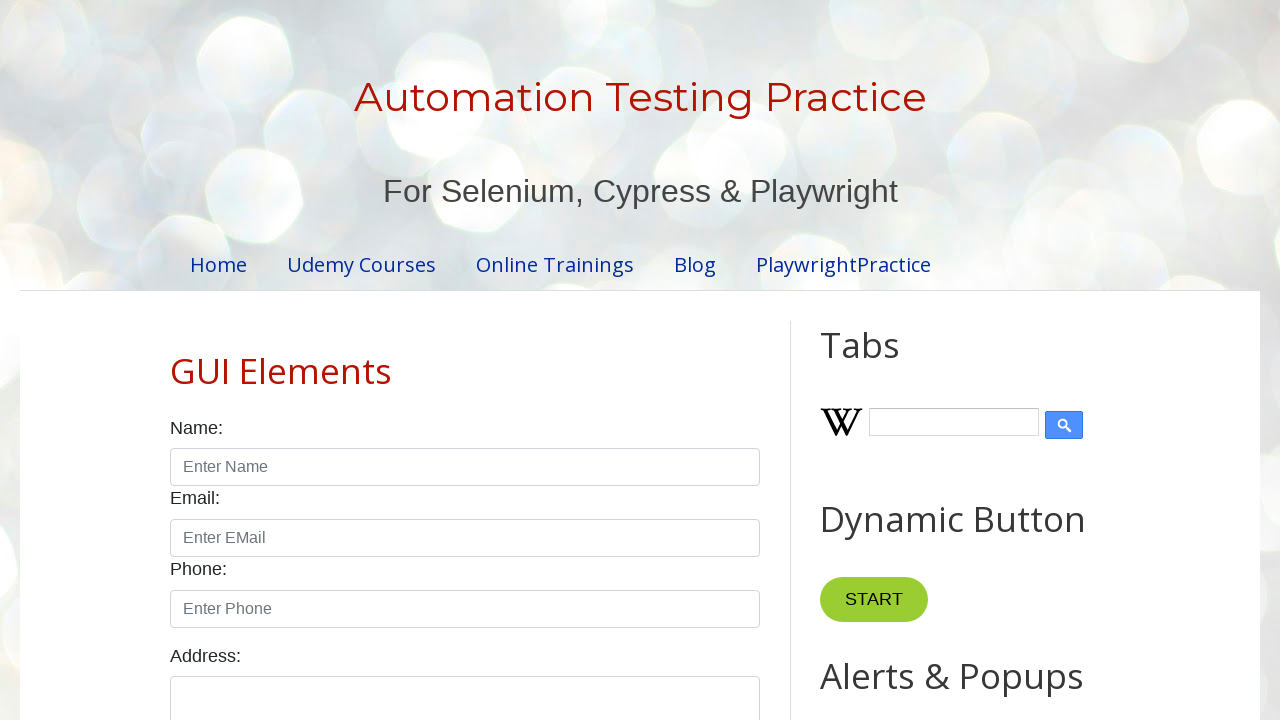

Retrieved cell value 'Amit' from row 2, column 2
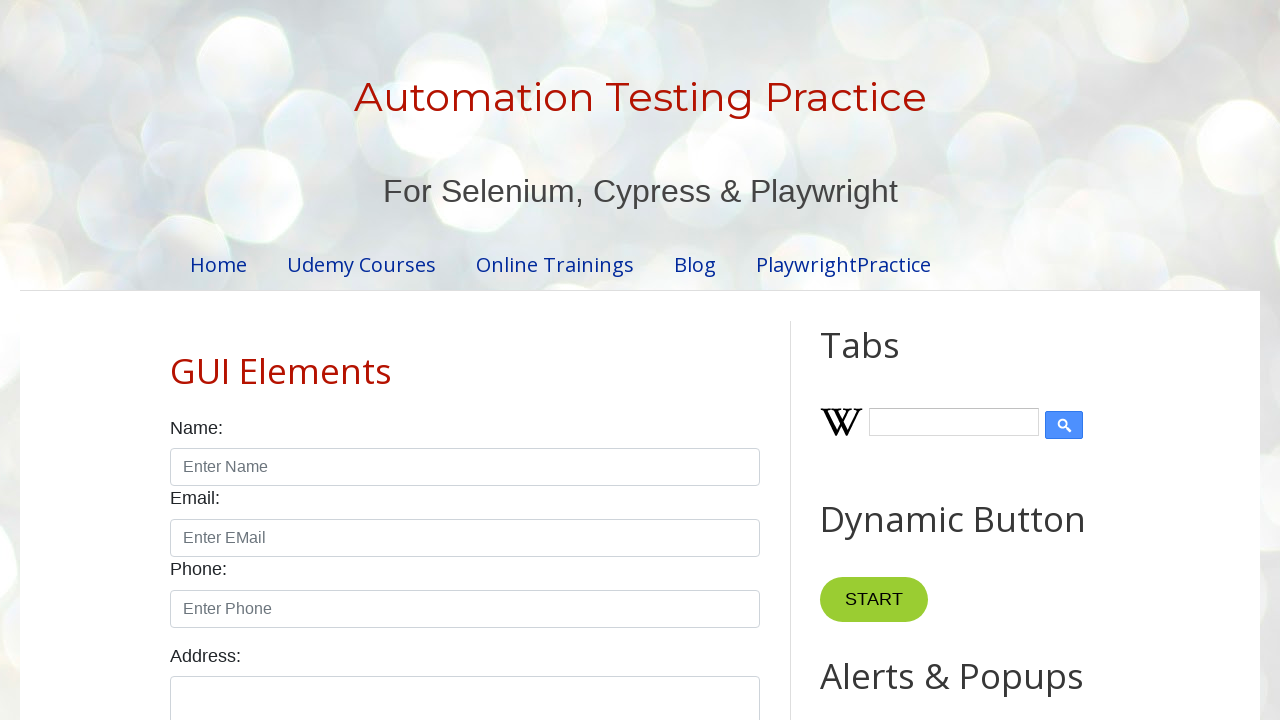

Retrieved column header name: Subject
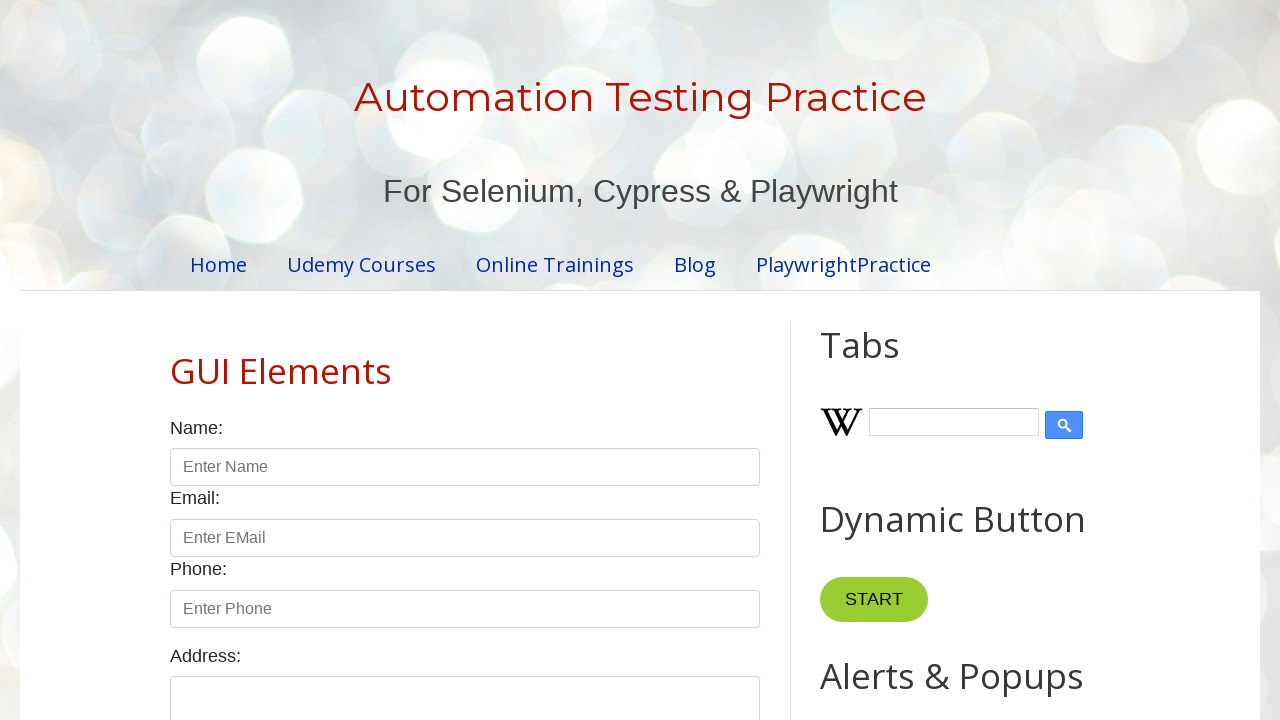

Retrieved cell value 'Selenium' from row 2, column 3
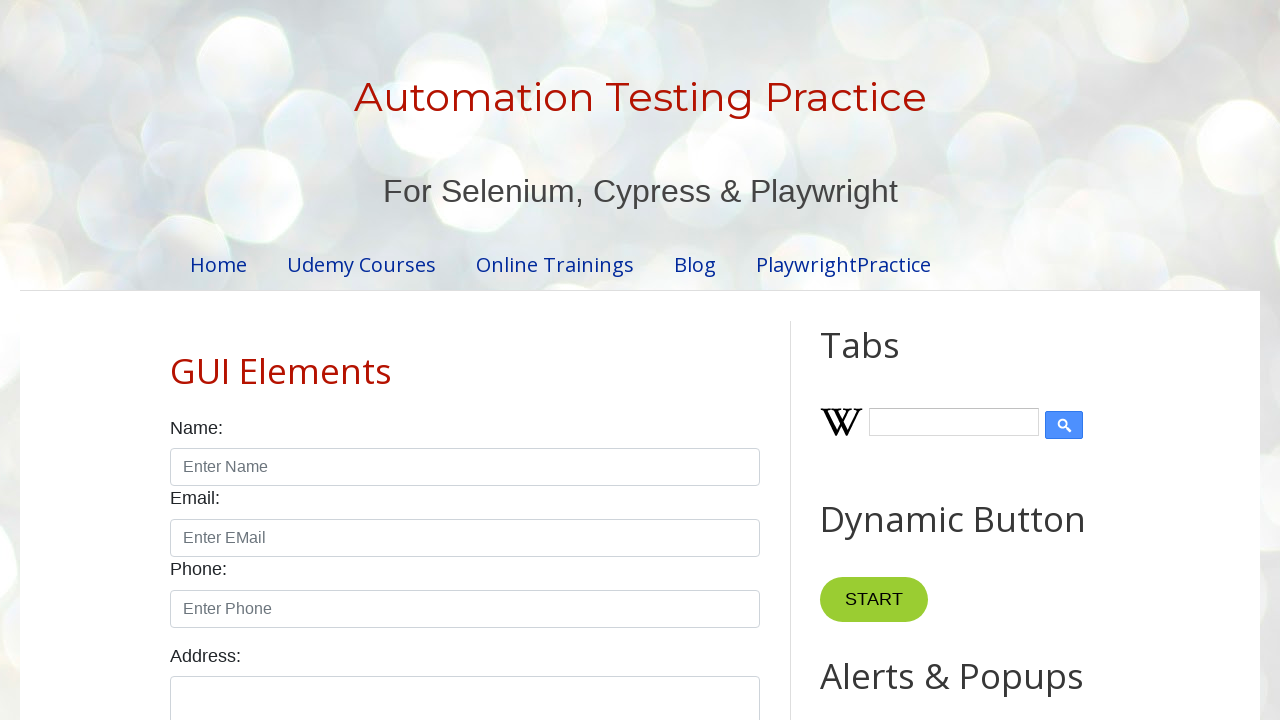

Retrieved column header name: Price
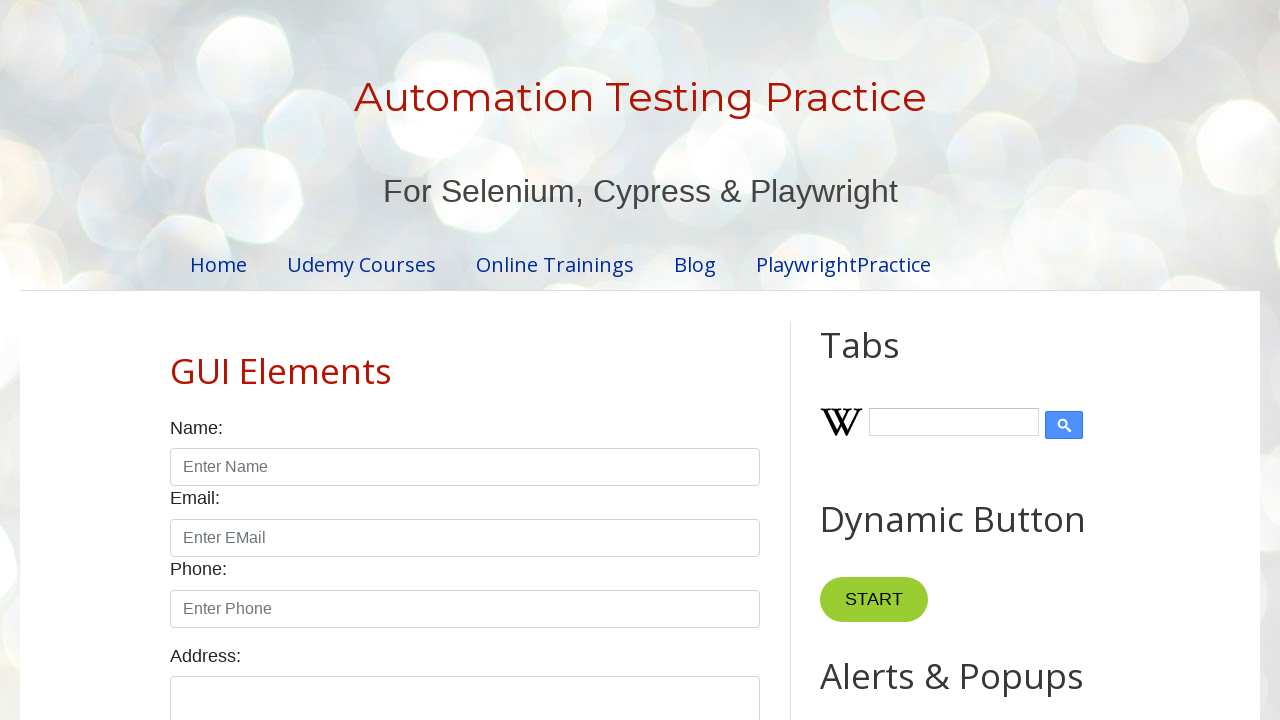

Retrieved cell value '300' from row 2, column 4
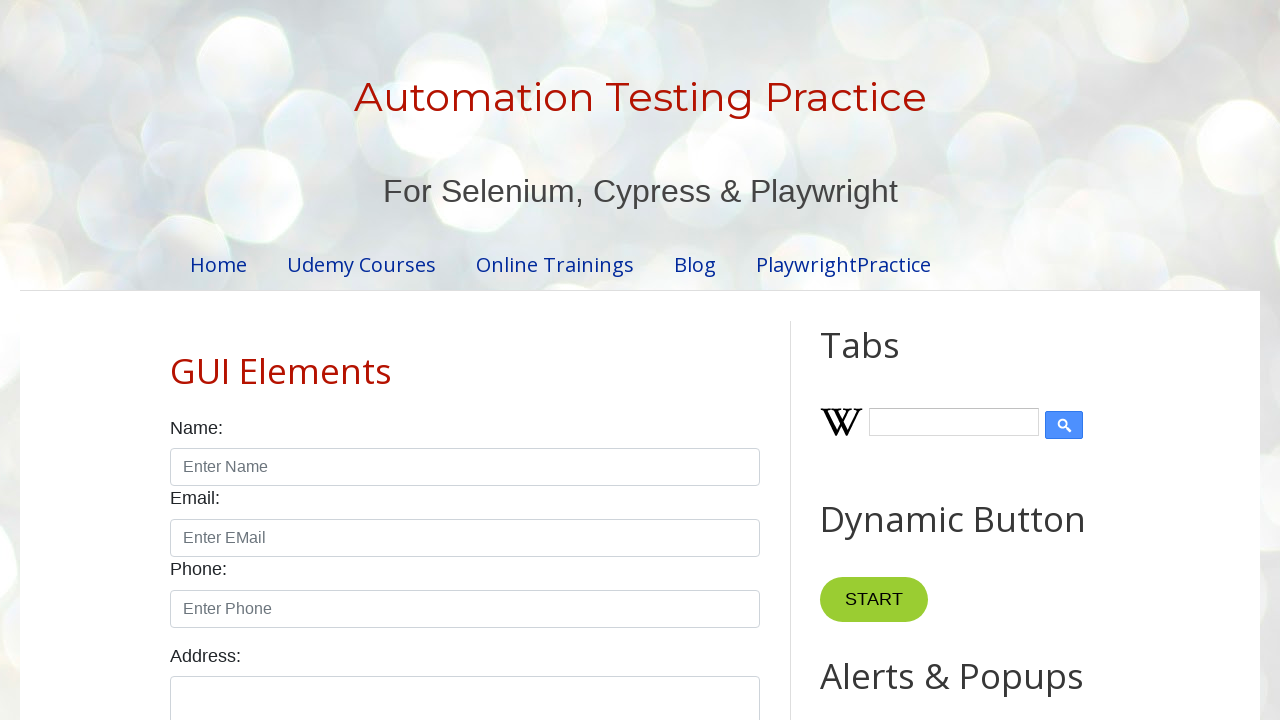

Completed reading row 2 from BookTable
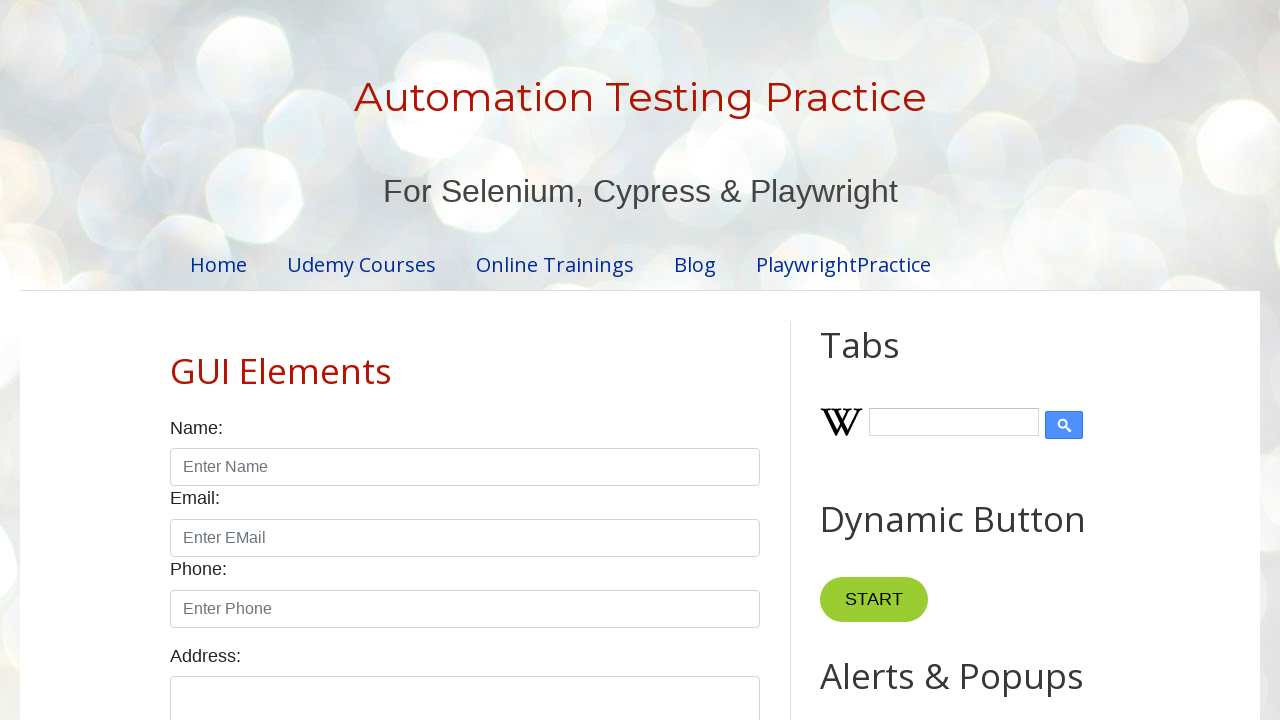

Retrieved column header name: BookName
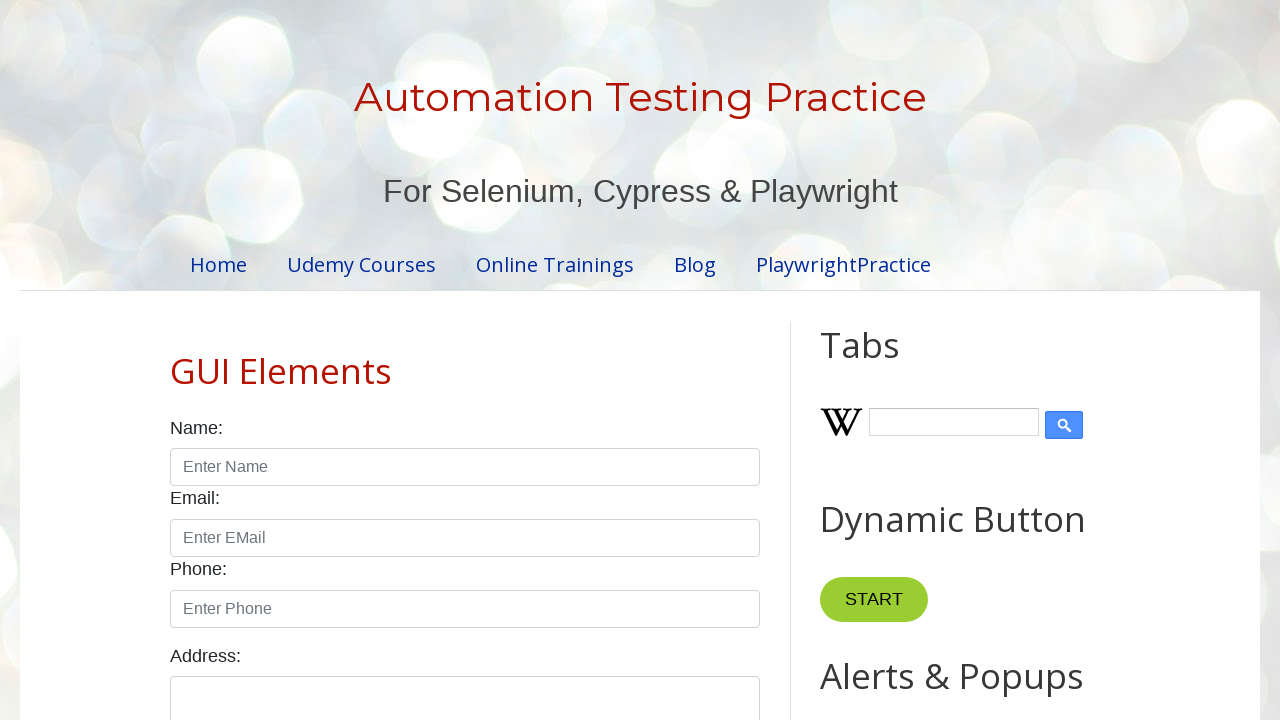

Retrieved cell value 'Learn Java' from row 3, column 1
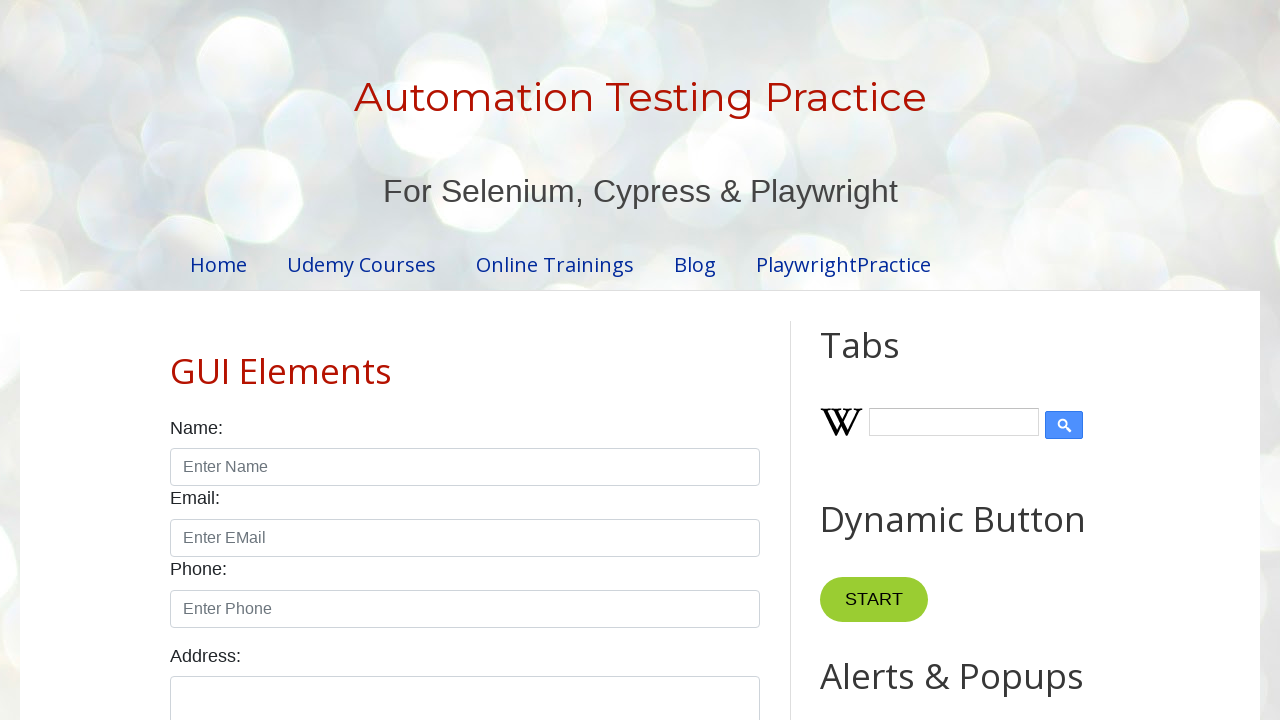

Retrieved column header name: Author
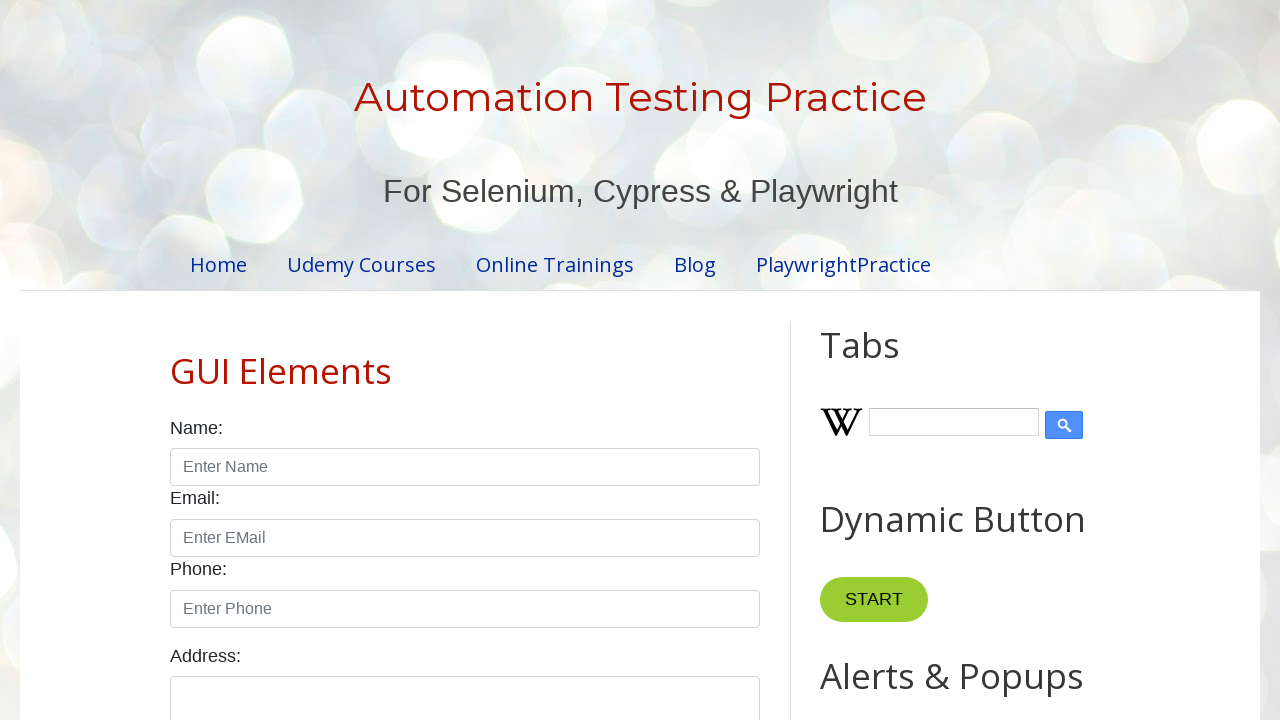

Retrieved cell value 'Mukesh' from row 3, column 2
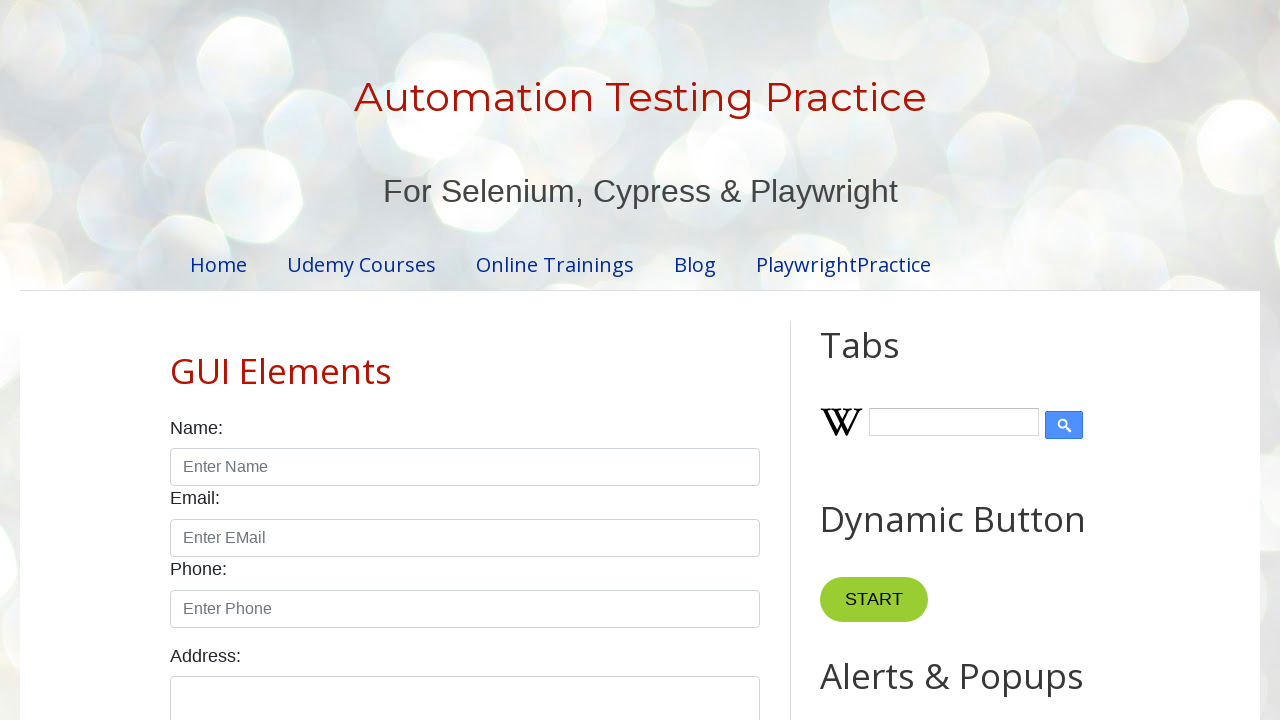

Retrieved column header name: Subject
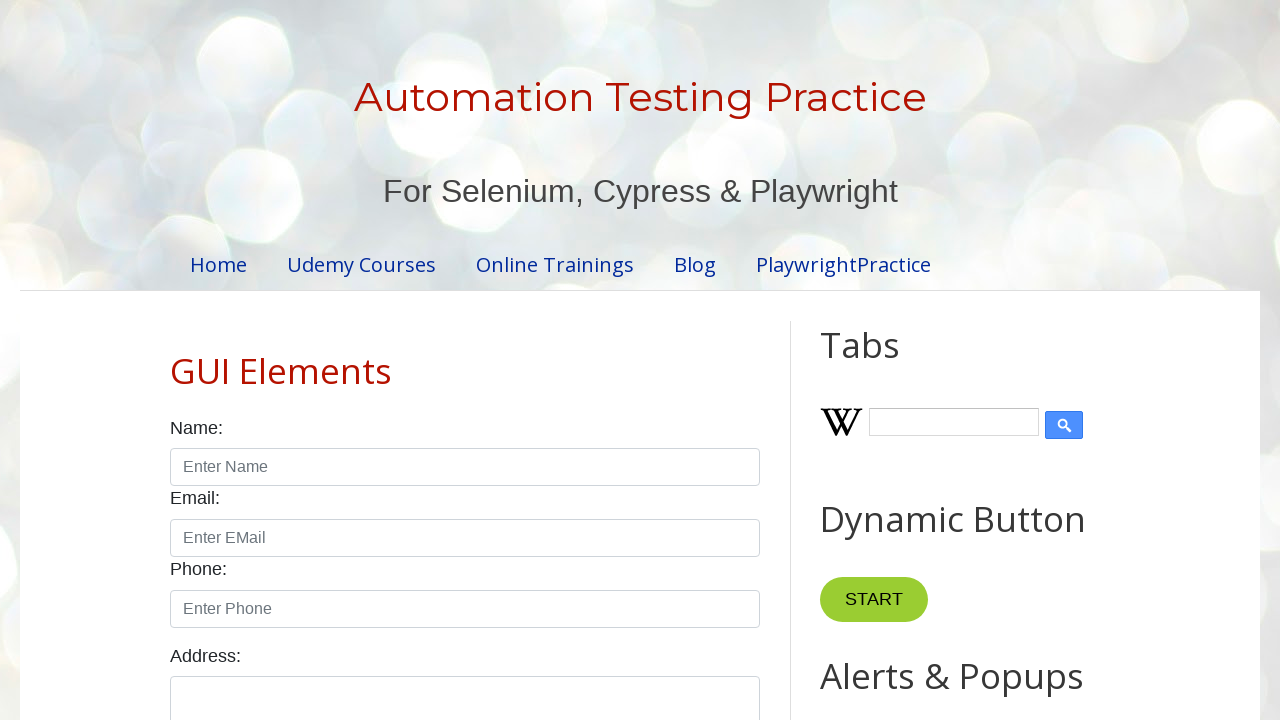

Retrieved cell value 'Java' from row 3, column 3
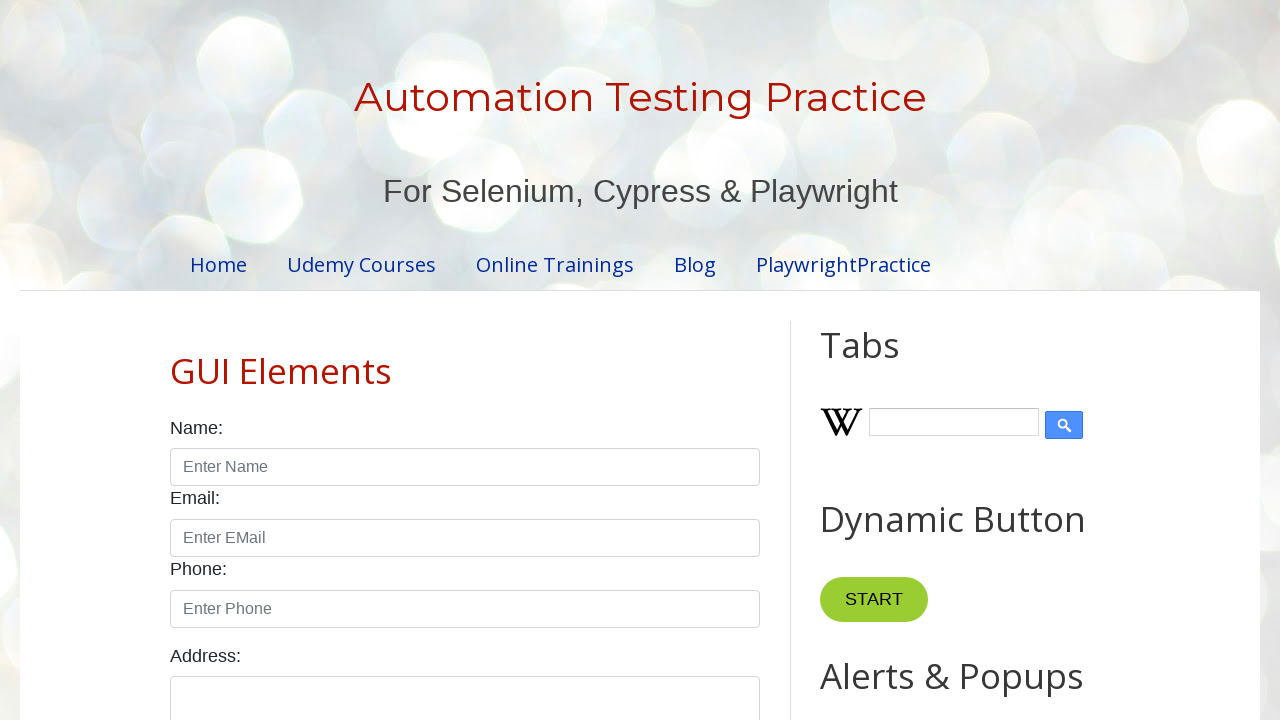

Retrieved column header name: Price
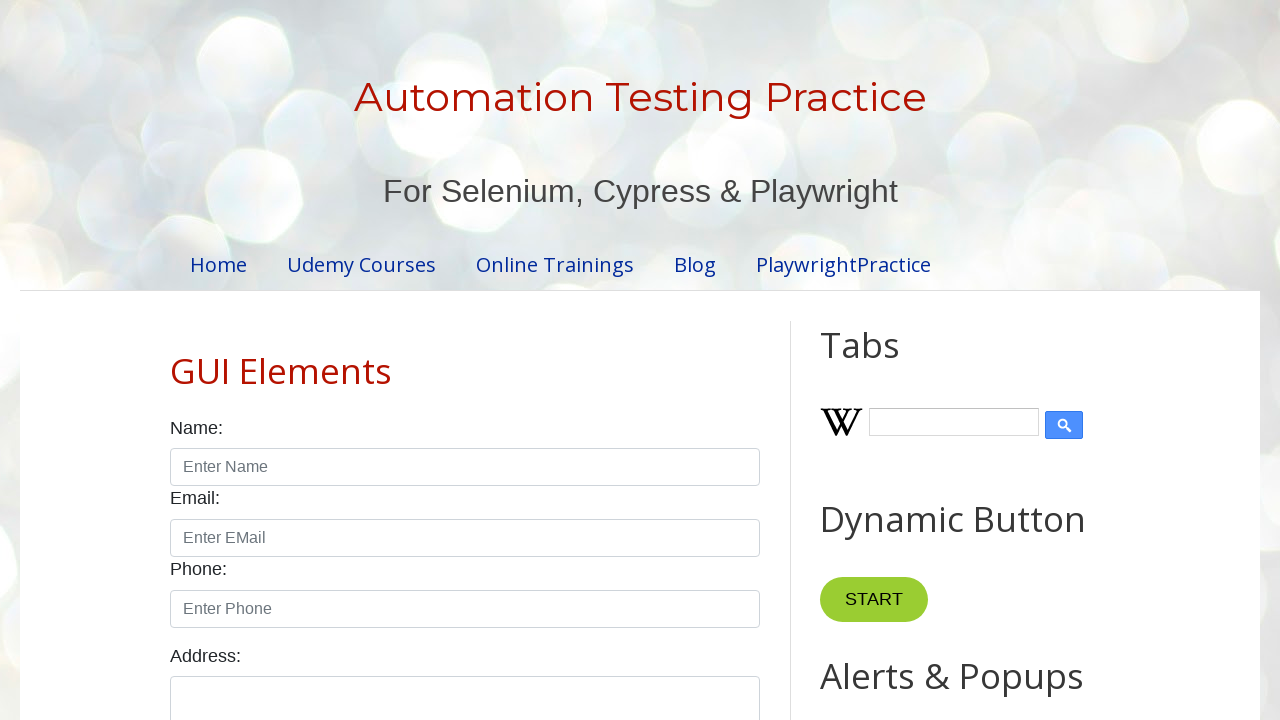

Retrieved cell value '500' from row 3, column 4
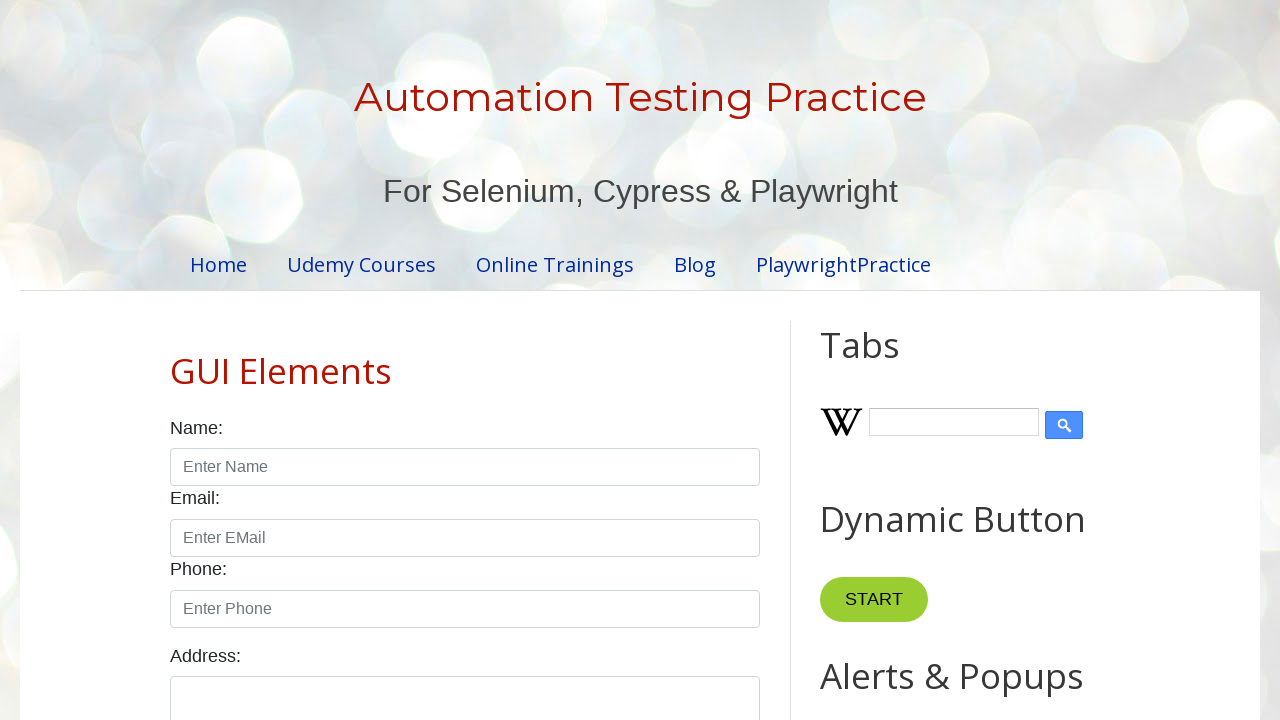

Completed reading row 3 from BookTable
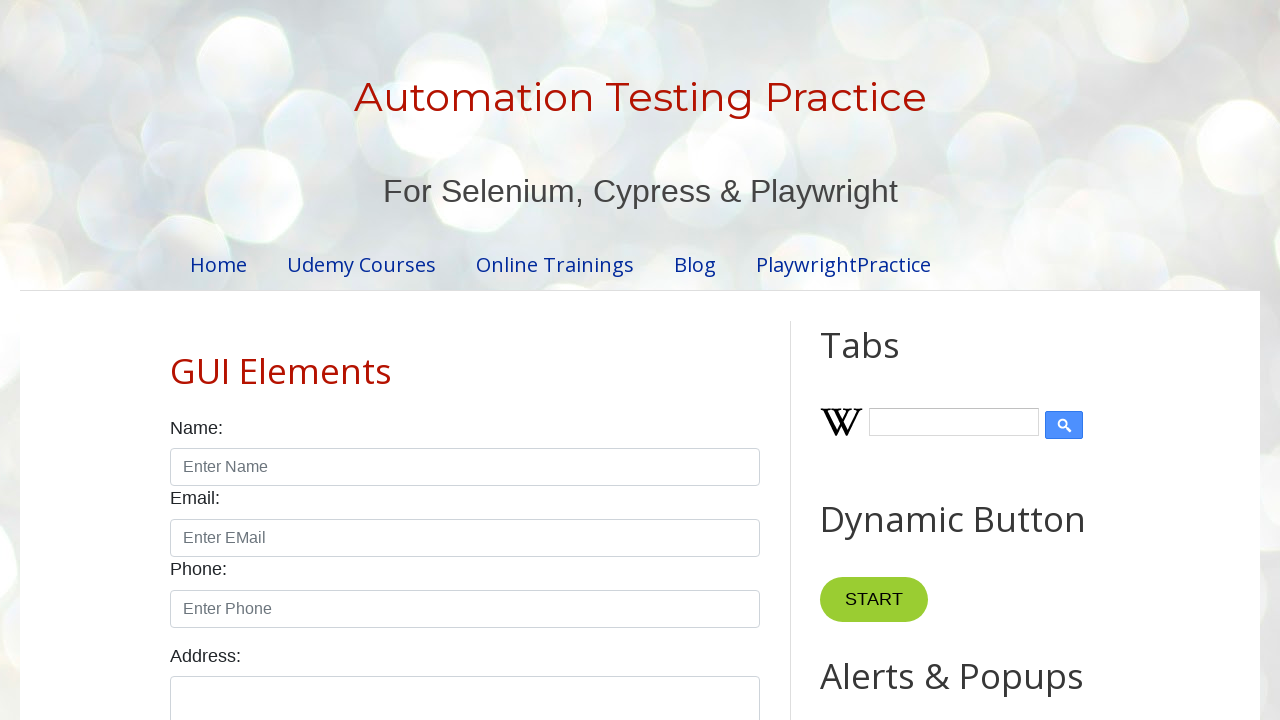

Retrieved column header name: BookName
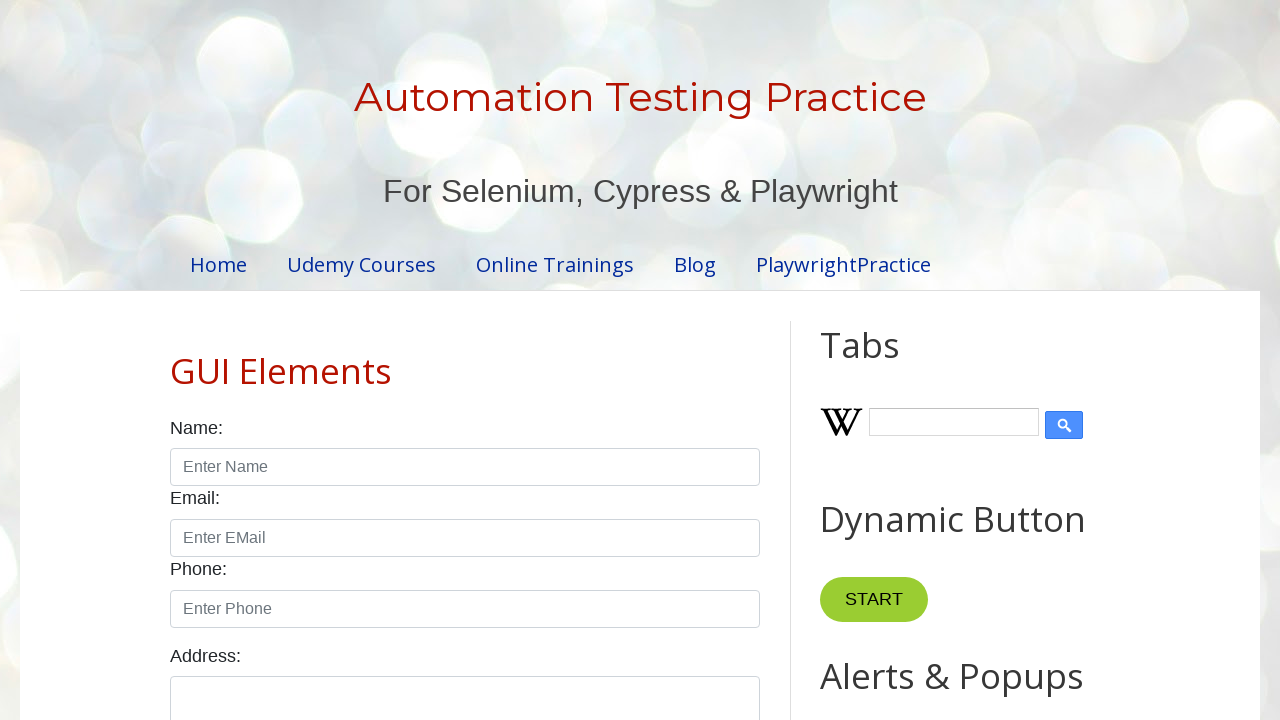

Retrieved cell value 'Learn JS' from row 4, column 1
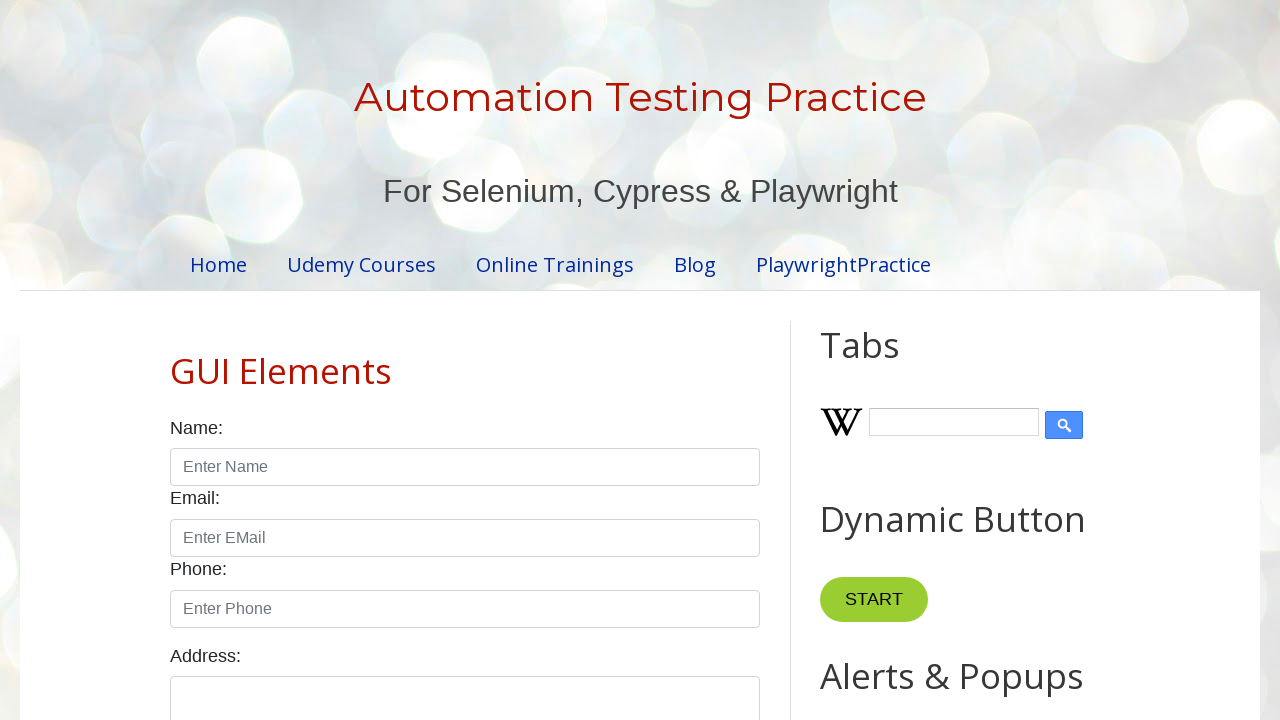

Retrieved column header name: Author
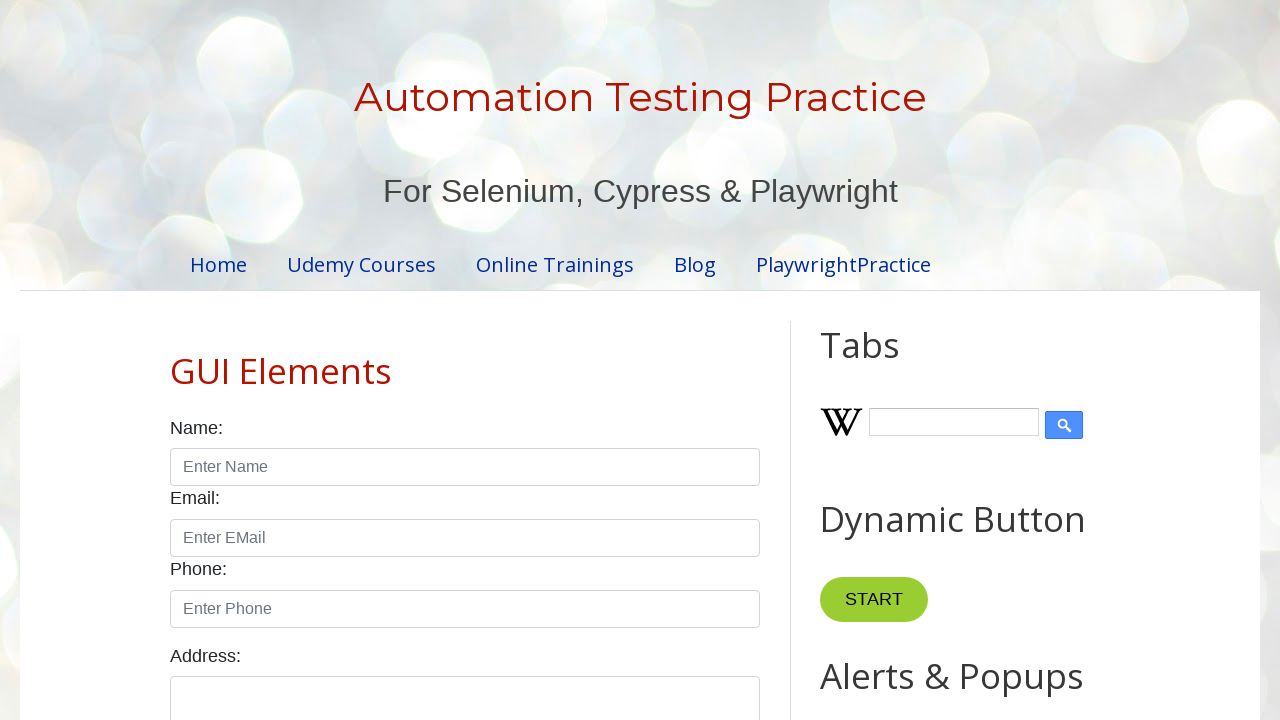

Retrieved cell value 'Animesh' from row 4, column 2
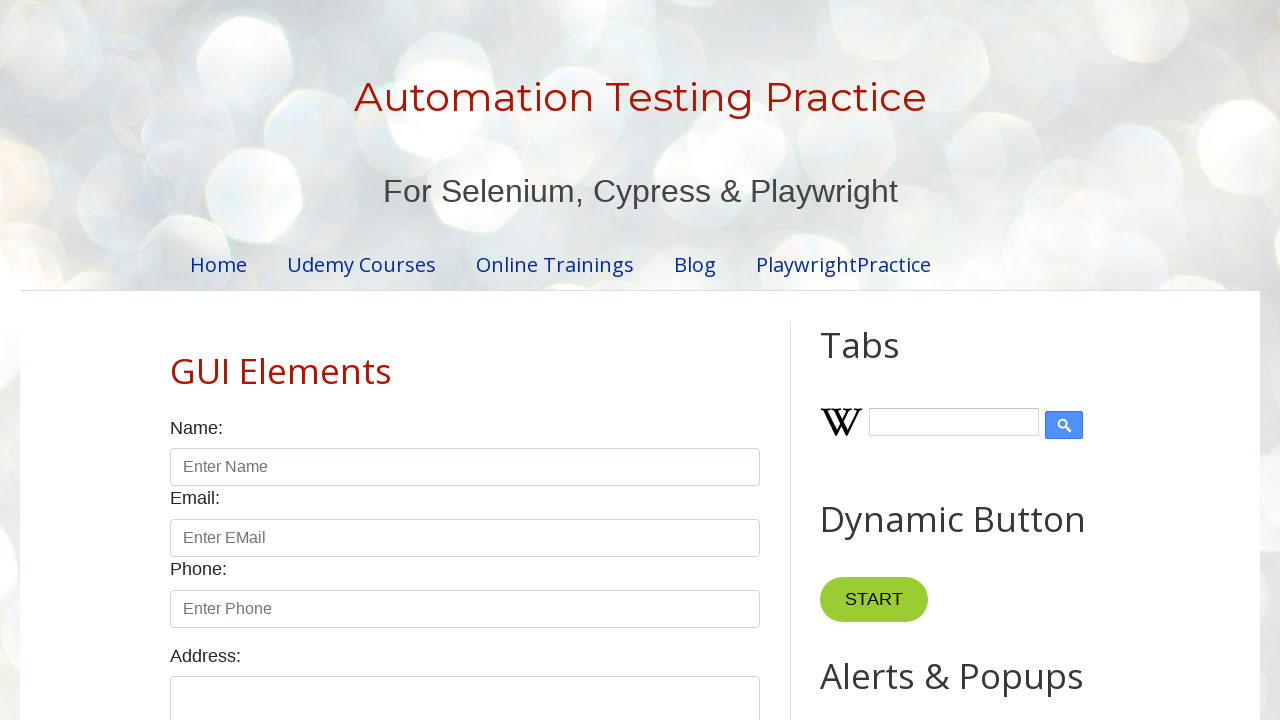

Retrieved column header name: Subject
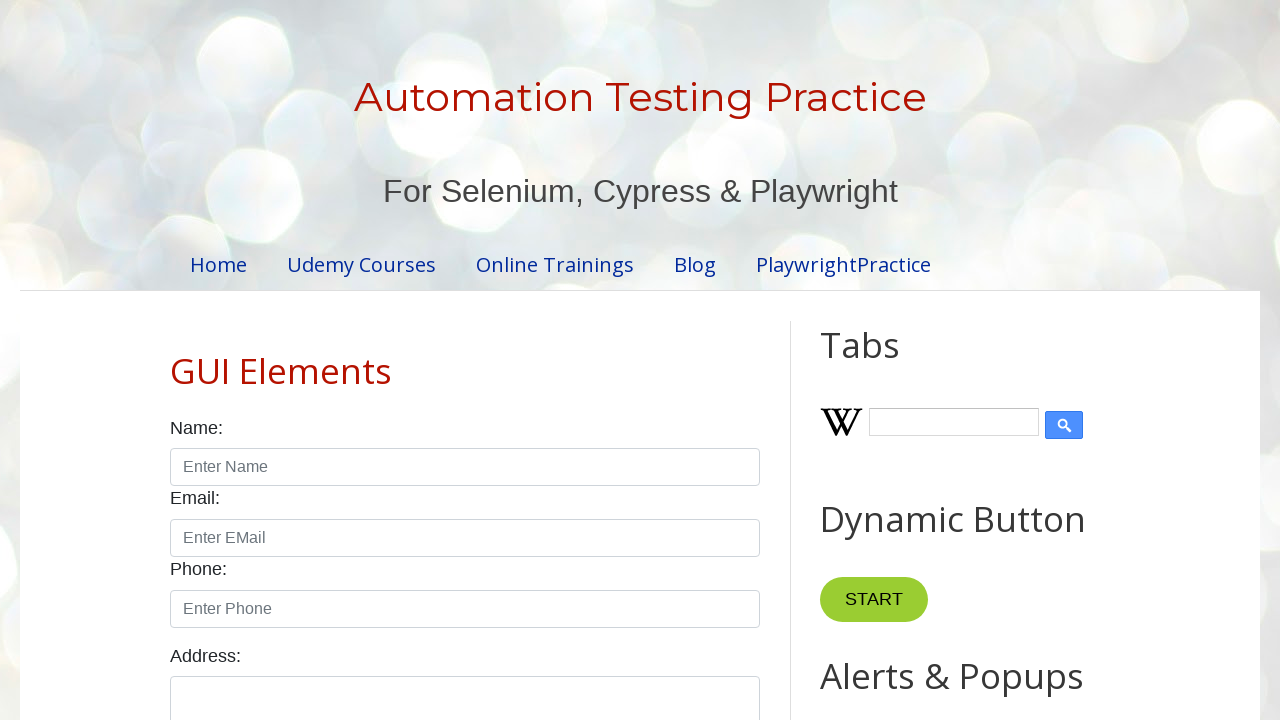

Retrieved cell value 'Javascript' from row 4, column 3
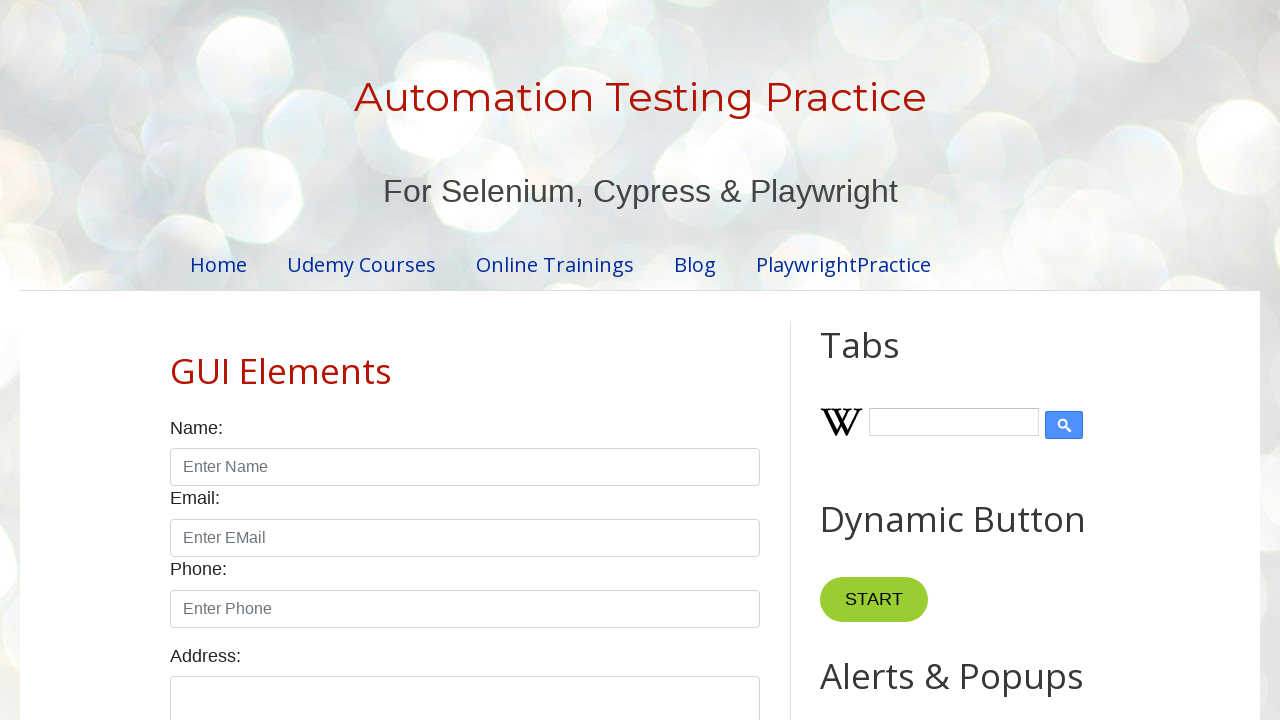

Retrieved column header name: Price
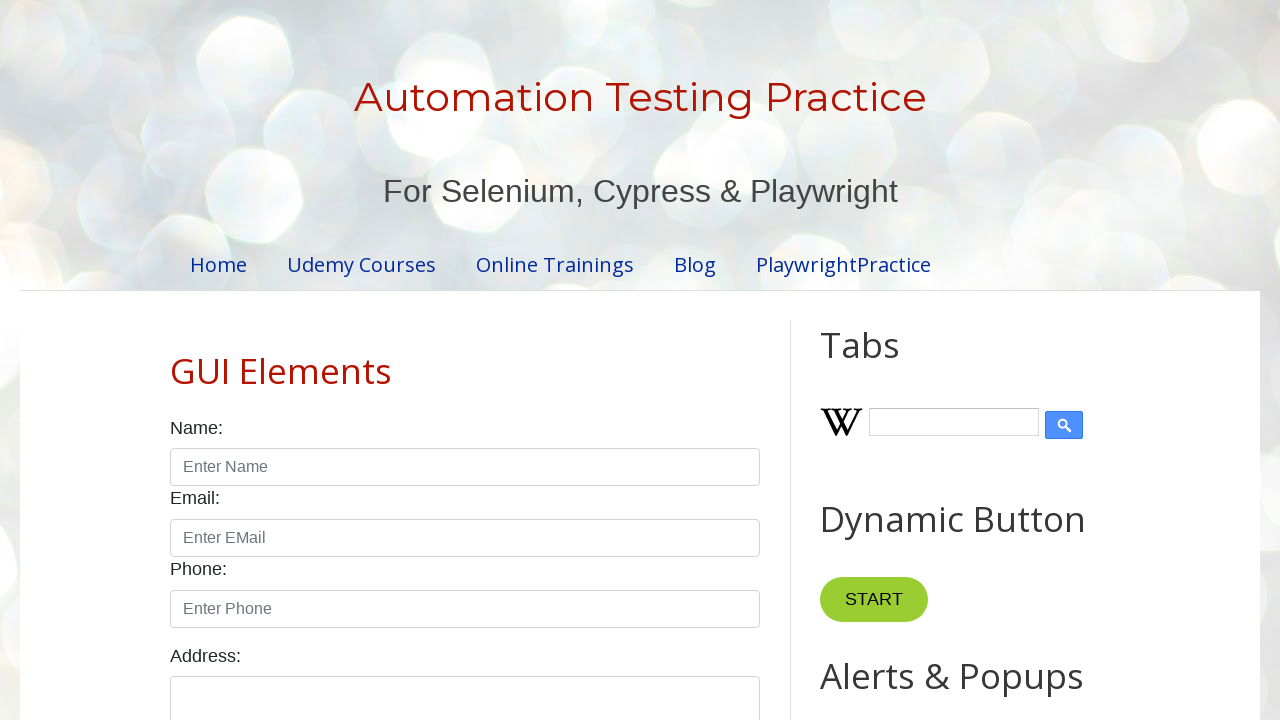

Retrieved cell value '300' from row 4, column 4
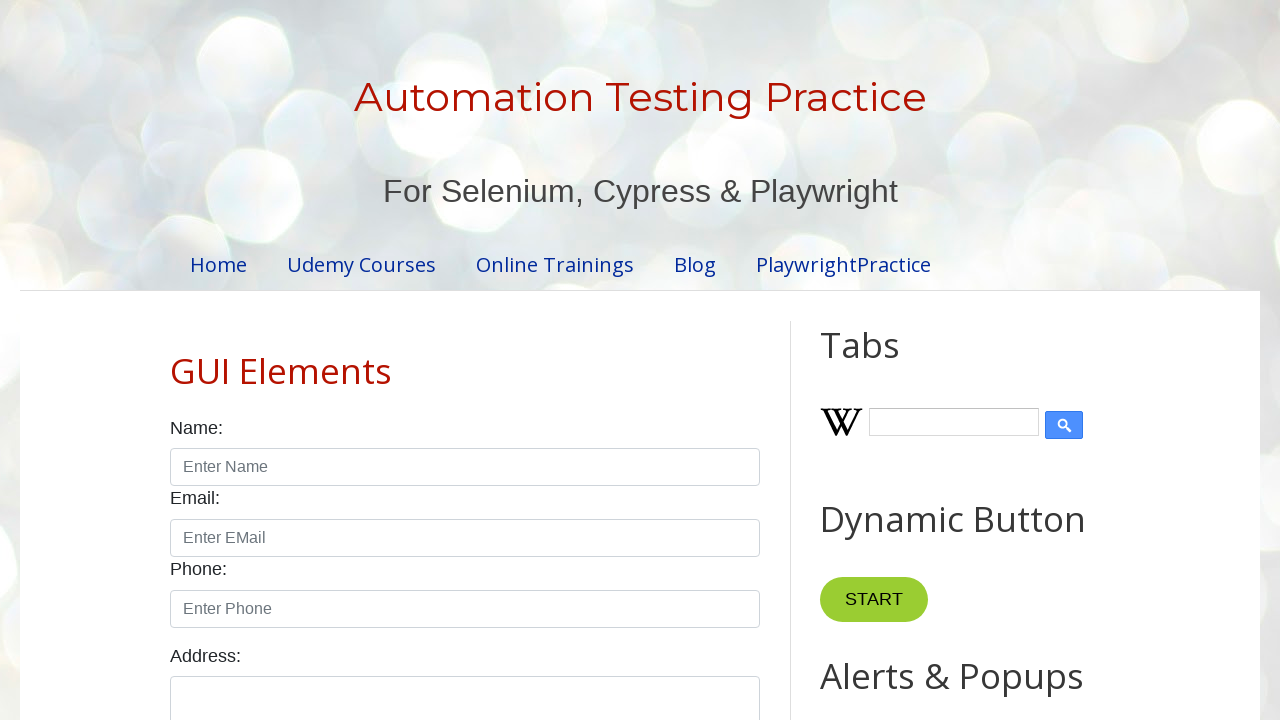

Completed reading row 4 from BookTable
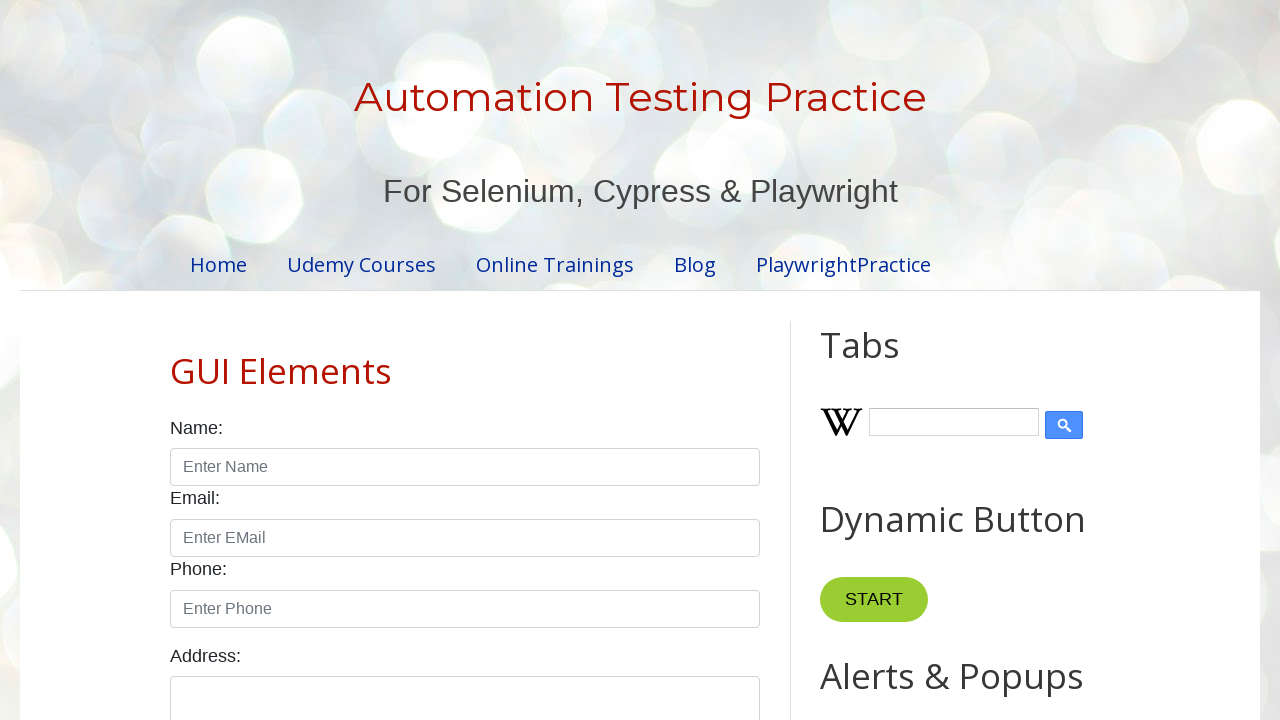

Retrieved column header name: BookName
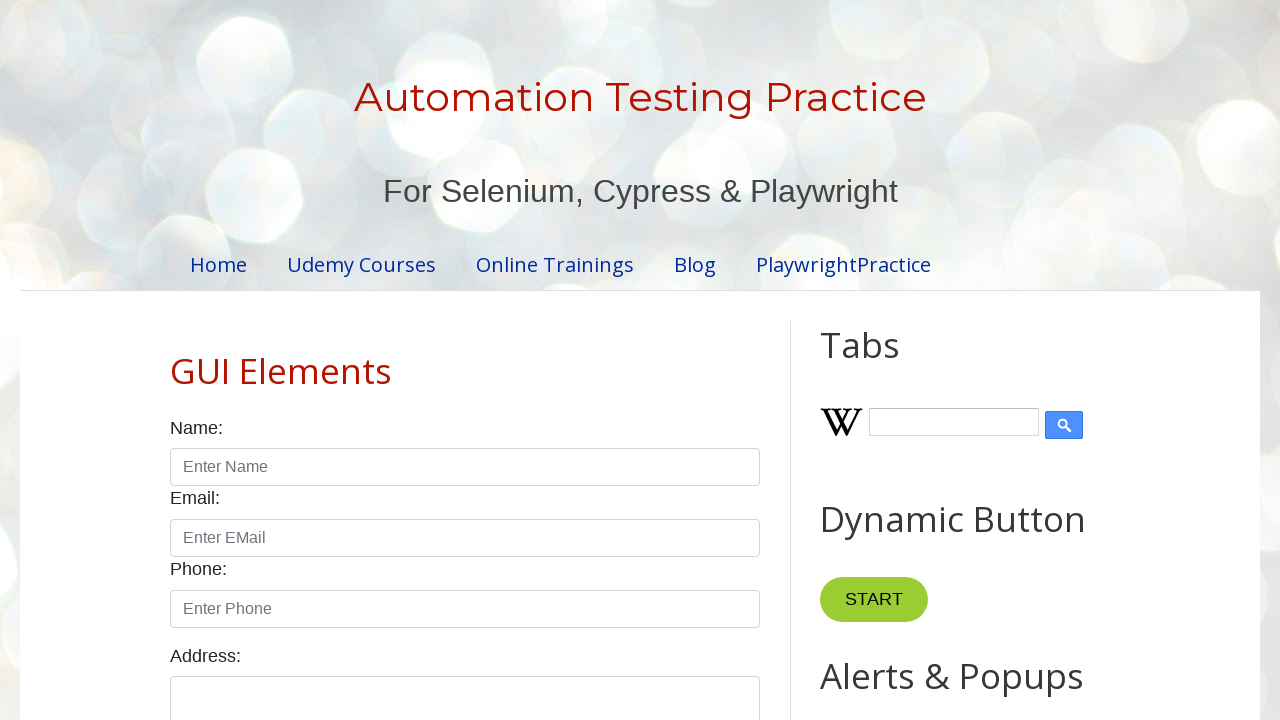

Retrieved cell value 'Master In Selenium' from row 5, column 1
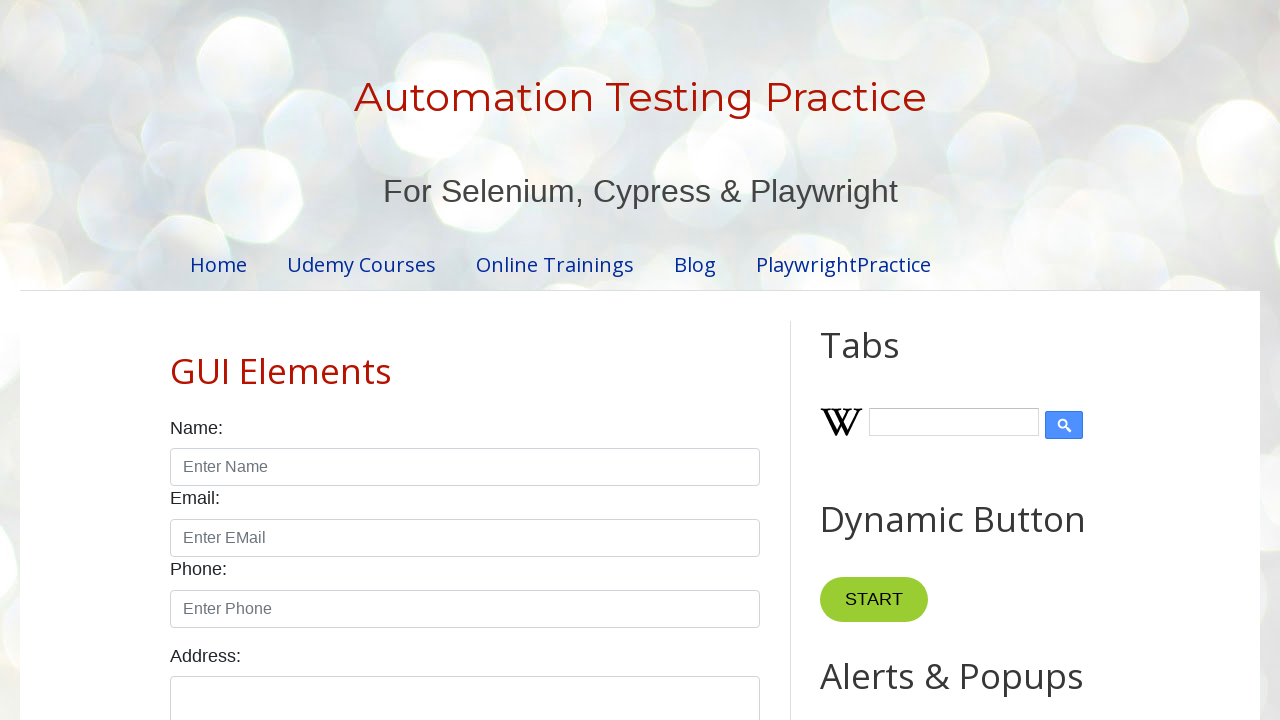

Retrieved column header name: Author
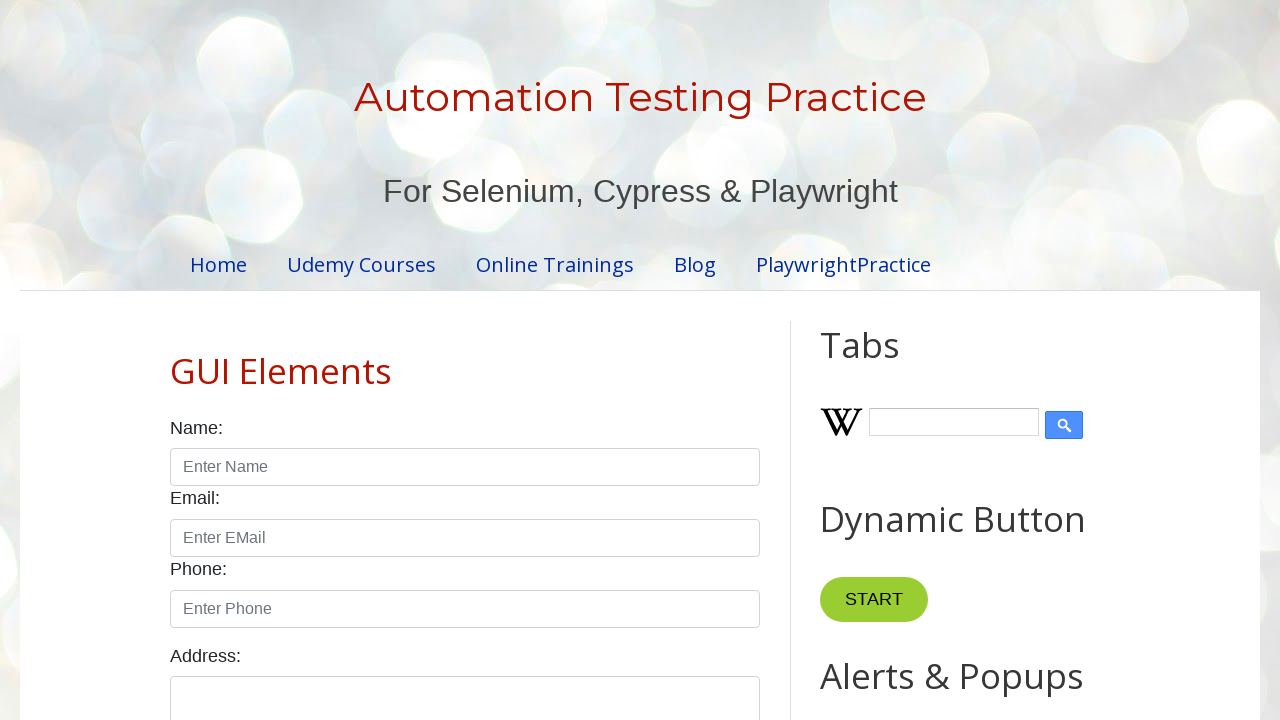

Retrieved cell value 'Mukesh' from row 5, column 2
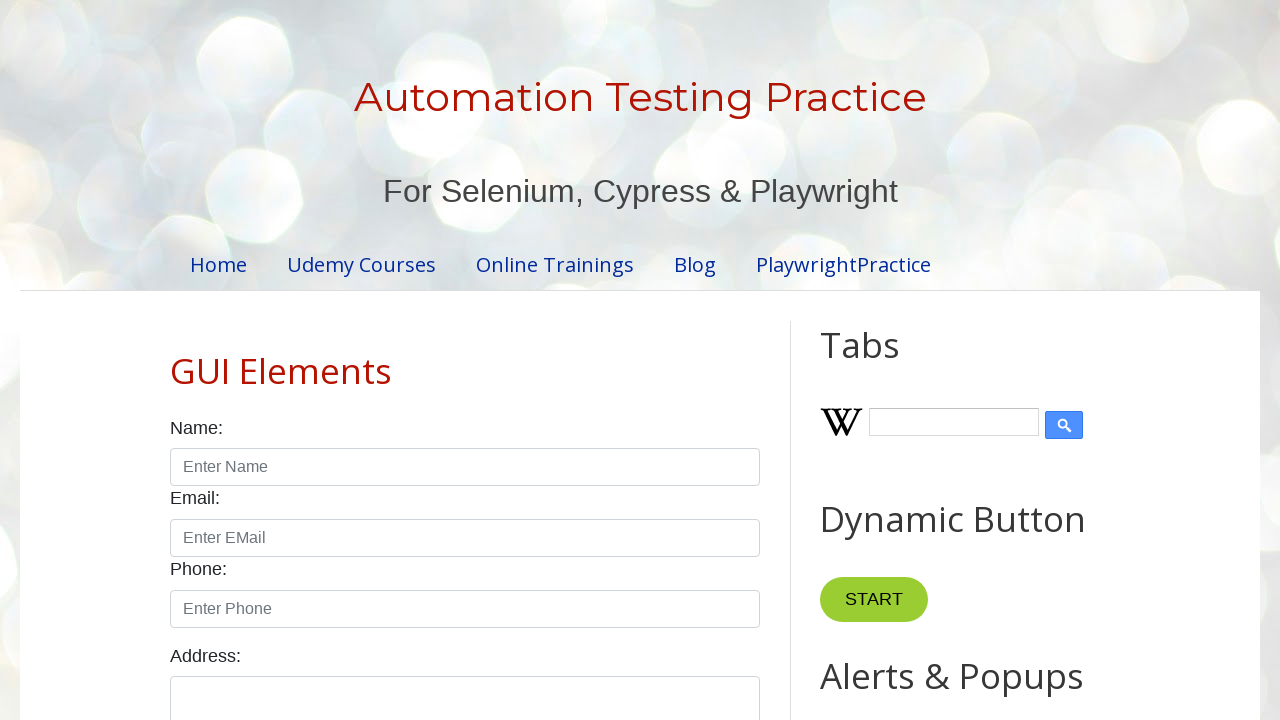

Retrieved column header name: Subject
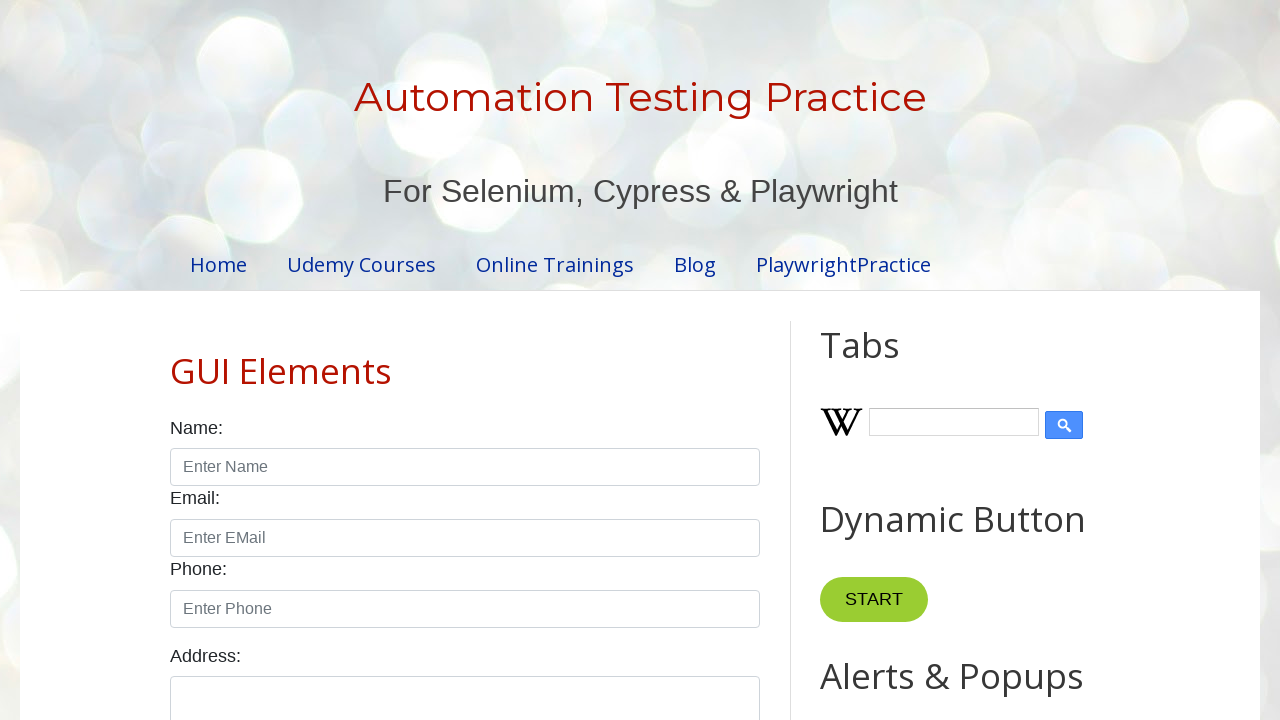

Retrieved cell value 'Selenium' from row 5, column 3
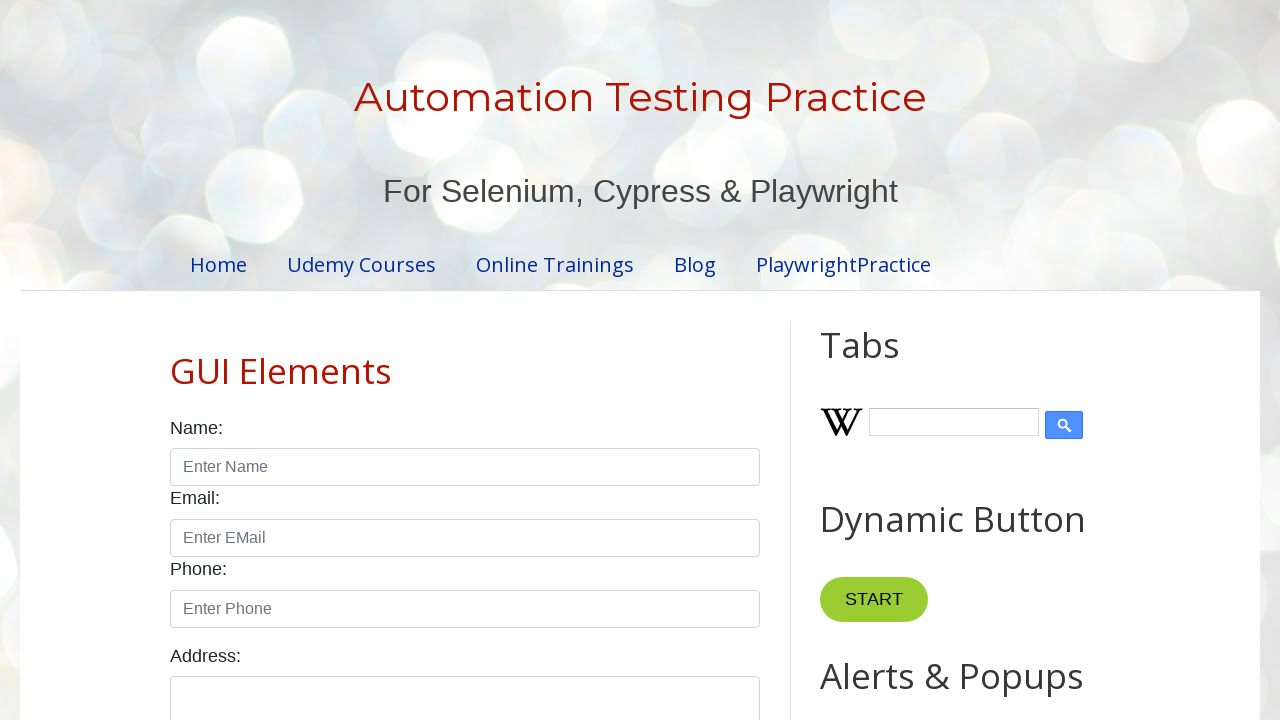

Retrieved column header name: Price
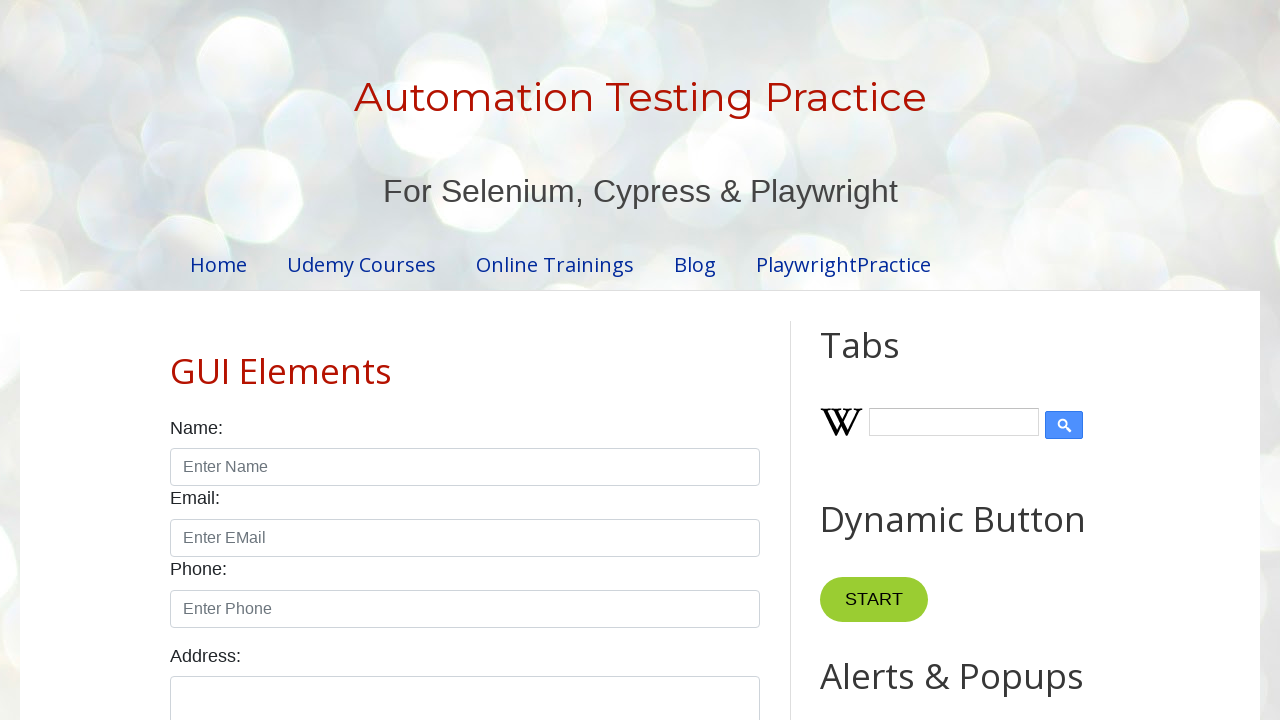

Retrieved cell value '3000' from row 5, column 4
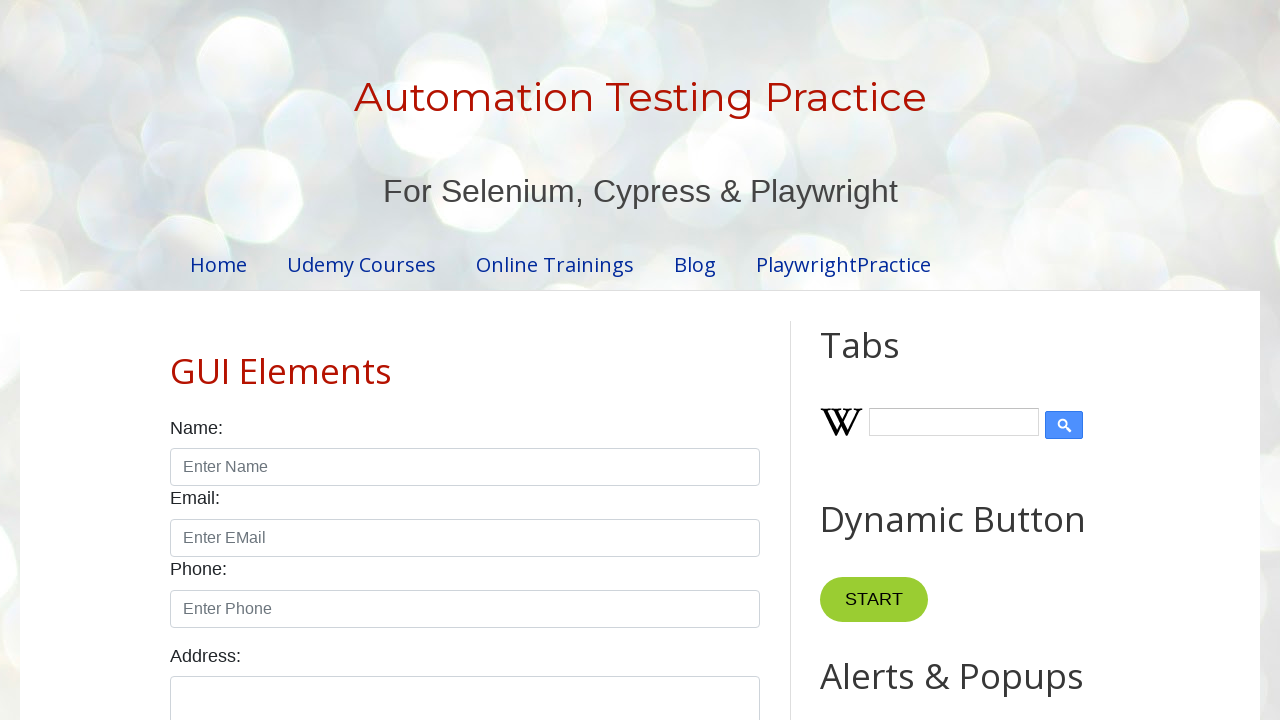

Completed reading row 5 from BookTable
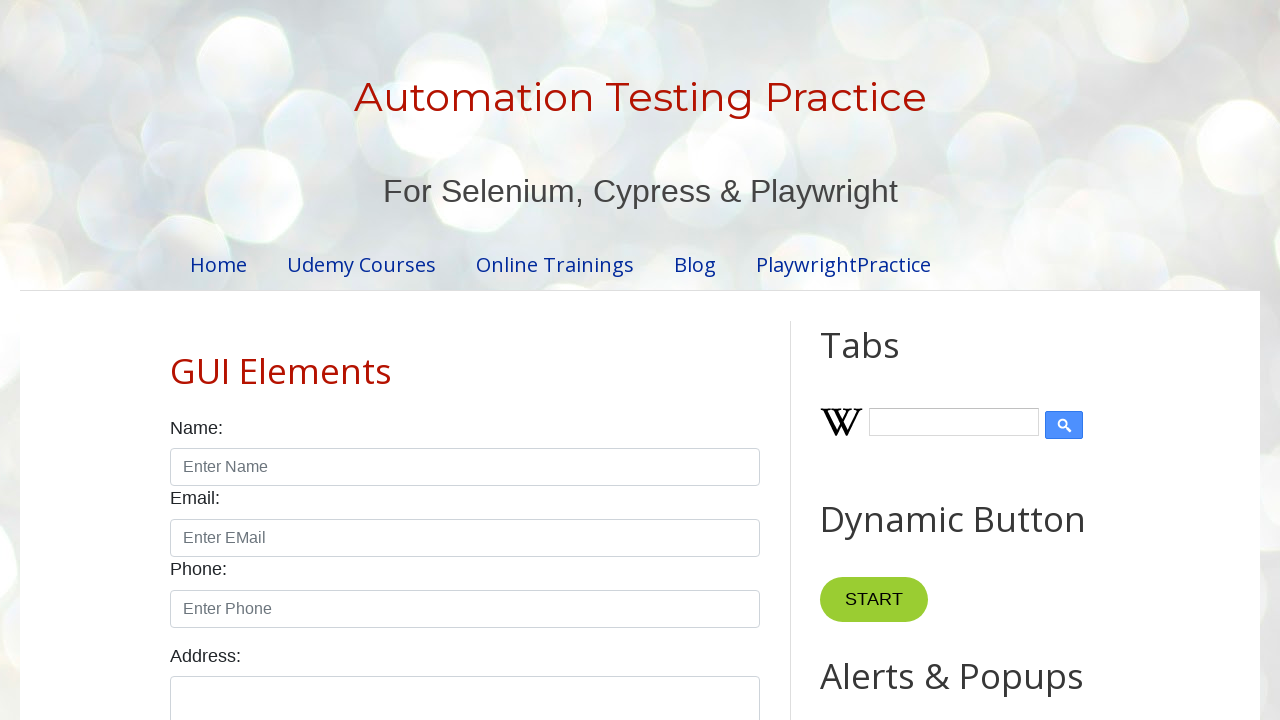

Retrieved column header name: BookName
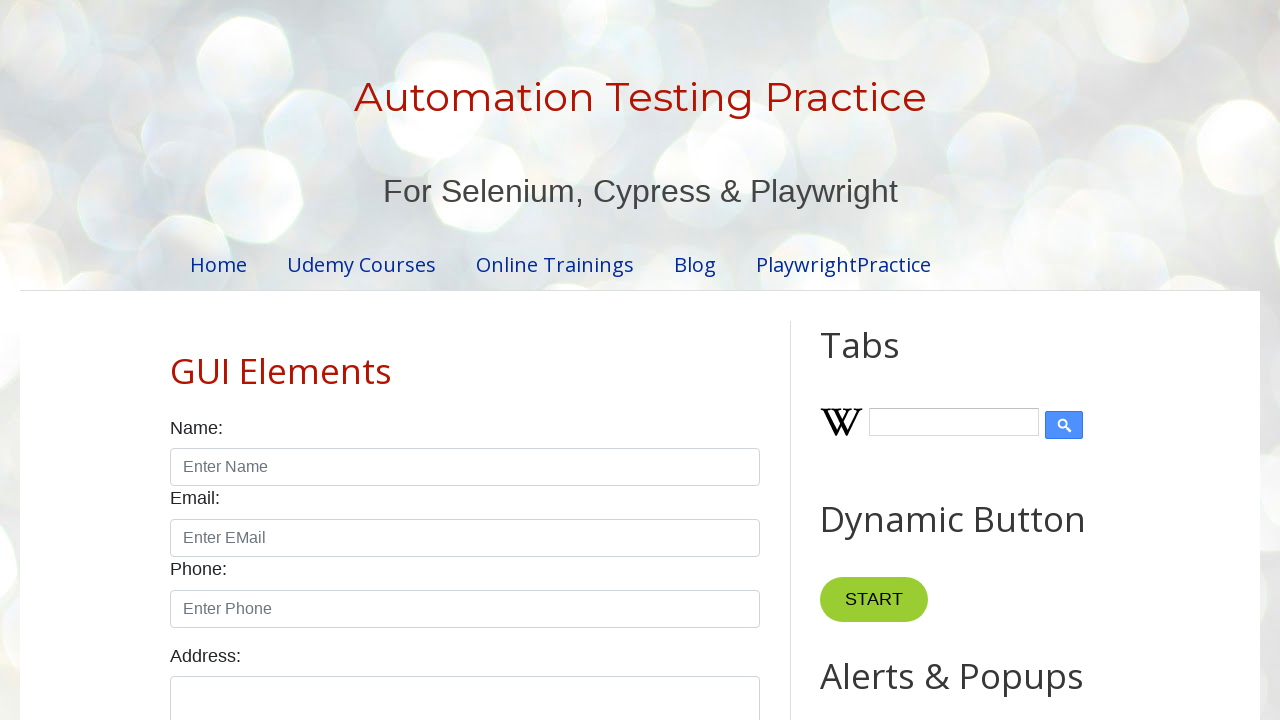

Retrieved cell value 'Master In Java' from row 6, column 1
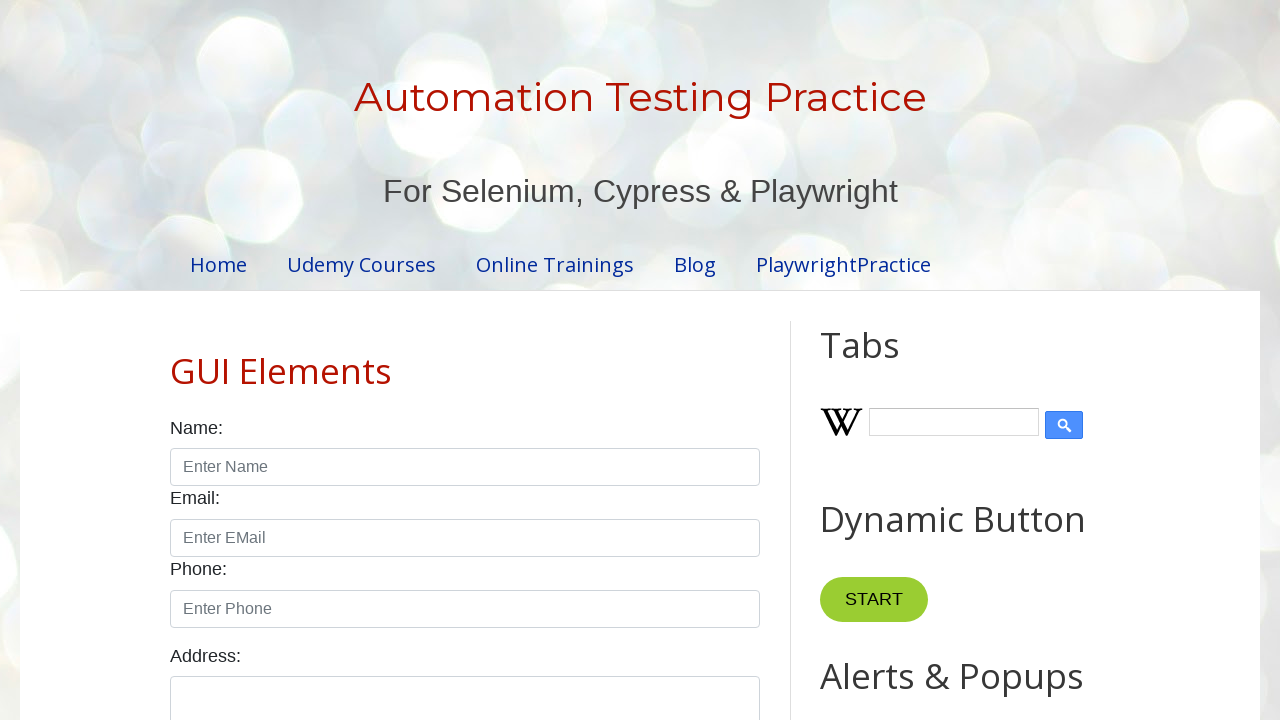

Retrieved column header name: Author
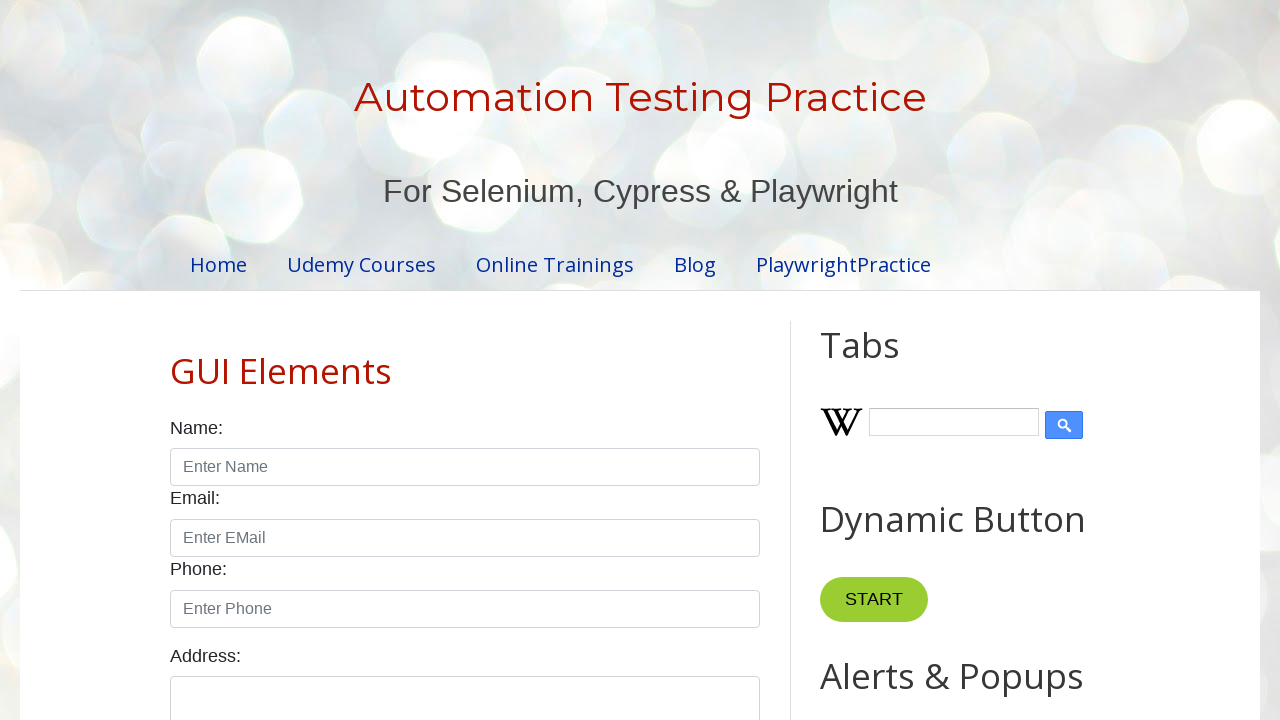

Retrieved cell value 'Amod' from row 6, column 2
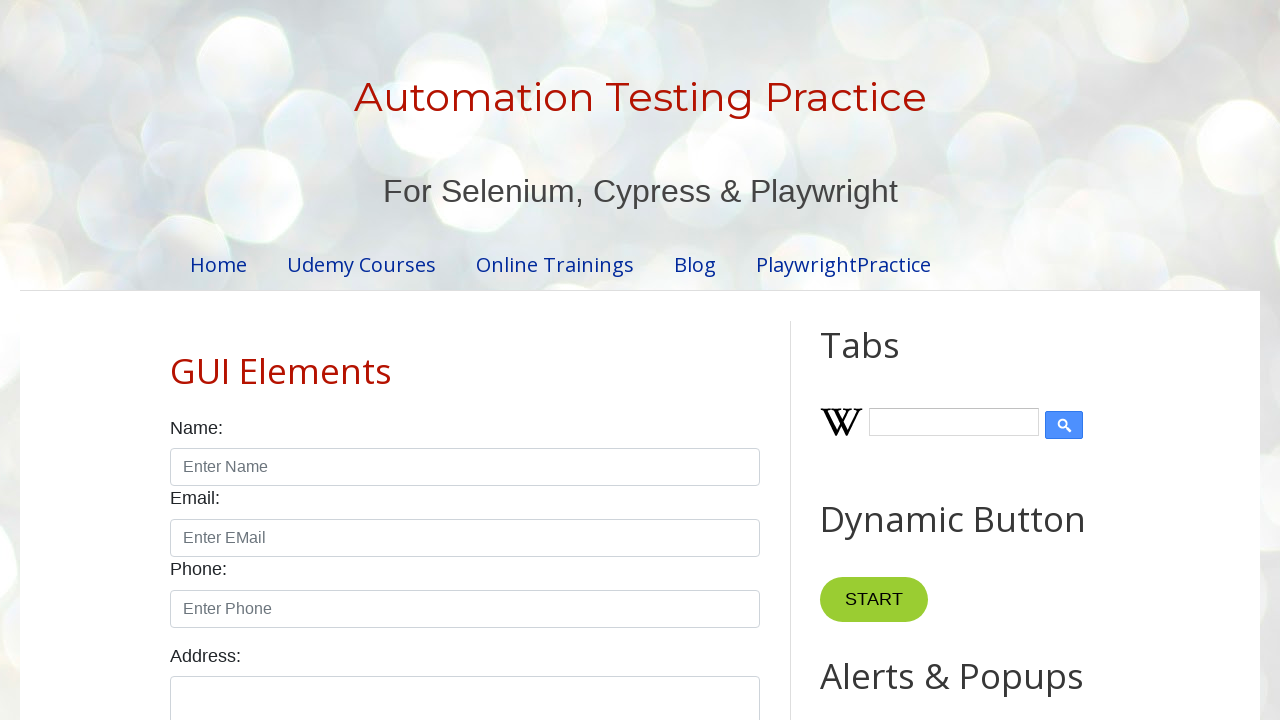

Retrieved column header name: Subject
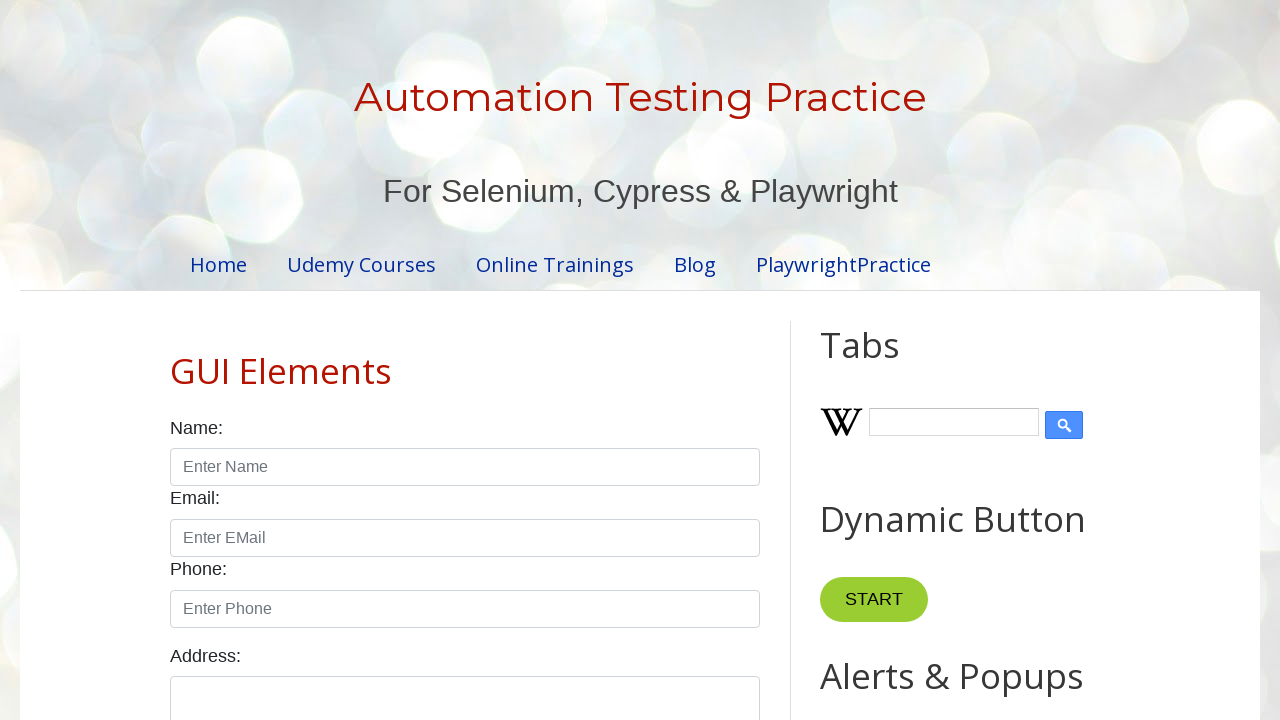

Retrieved cell value 'JAVA' from row 6, column 3
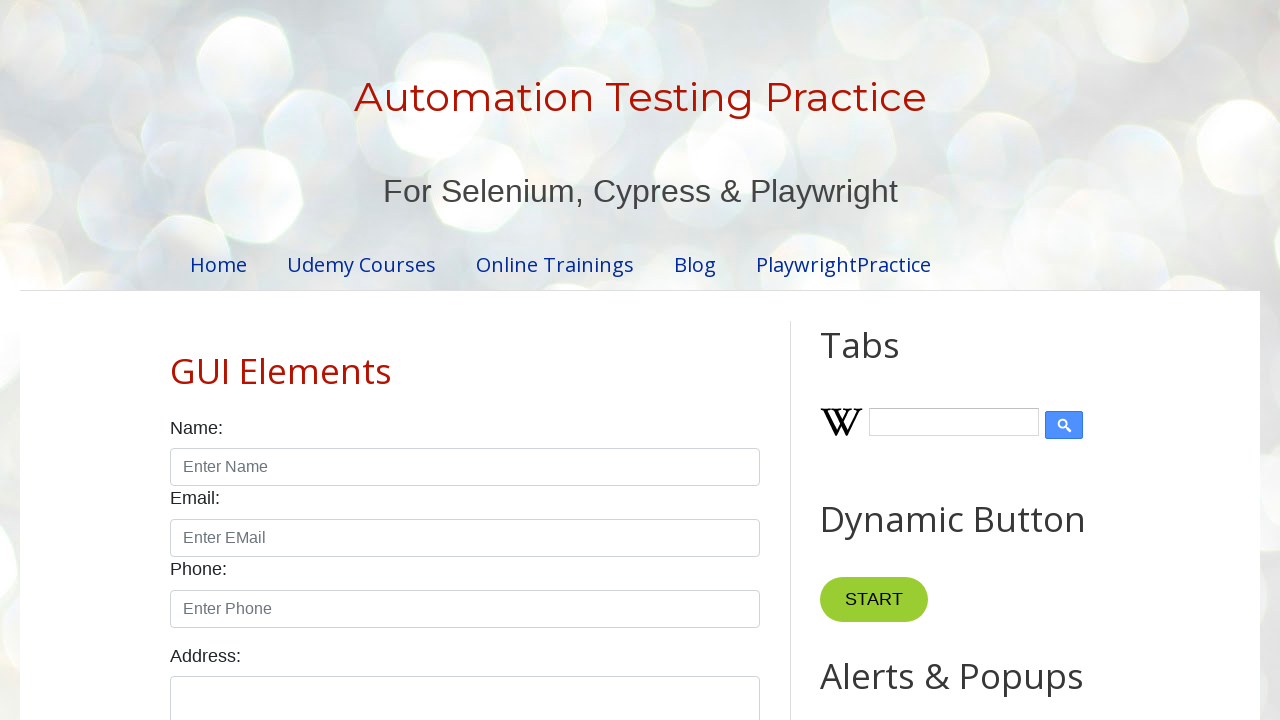

Retrieved column header name: Price
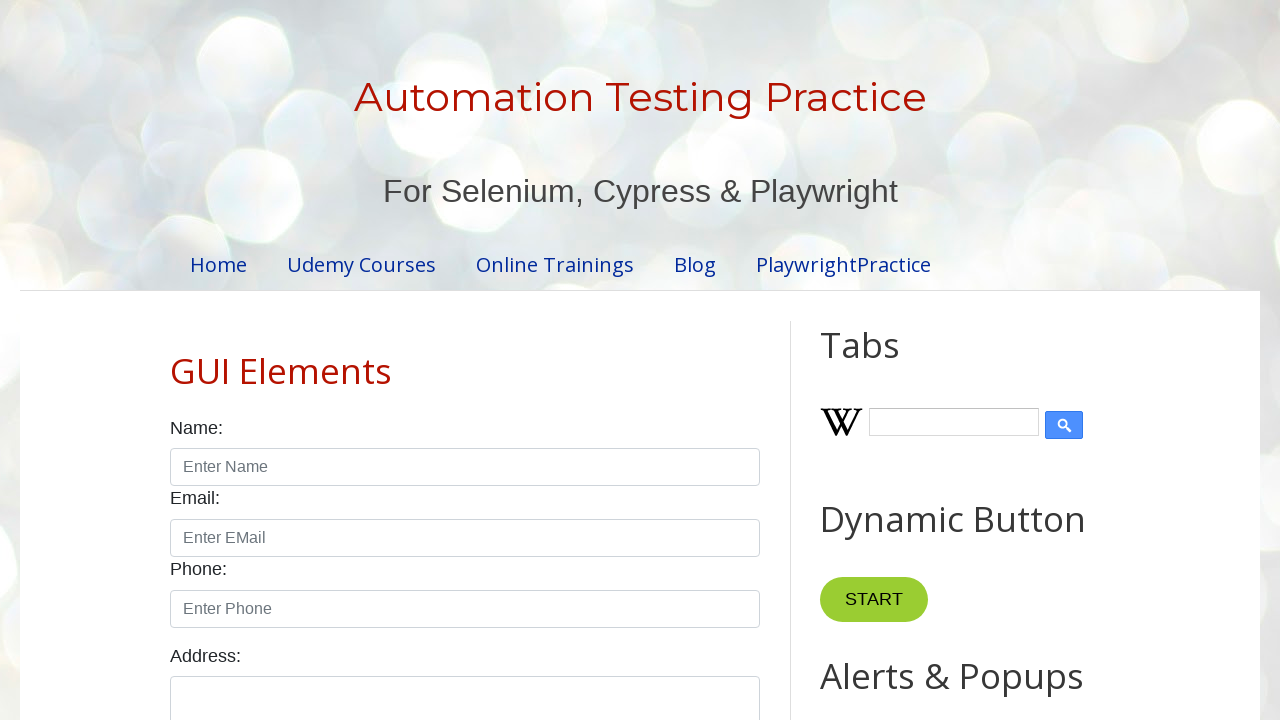

Retrieved cell value '2000' from row 6, column 4
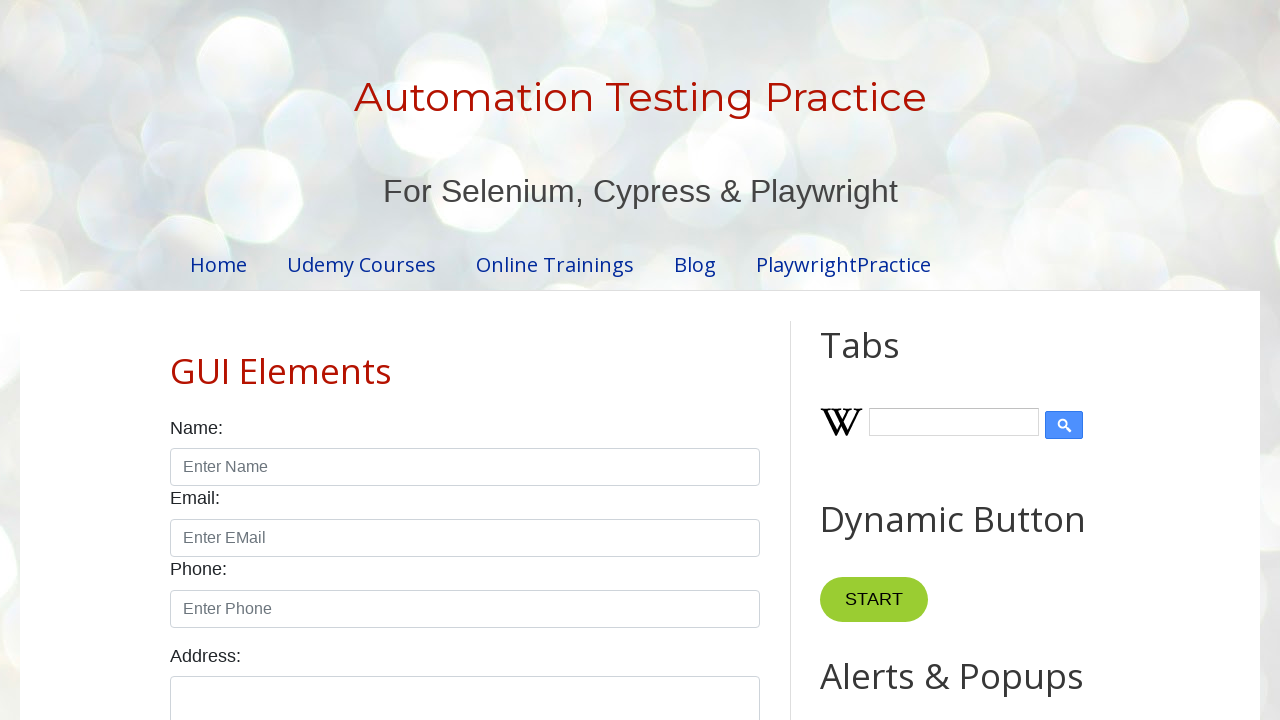

Completed reading row 6 from BookTable
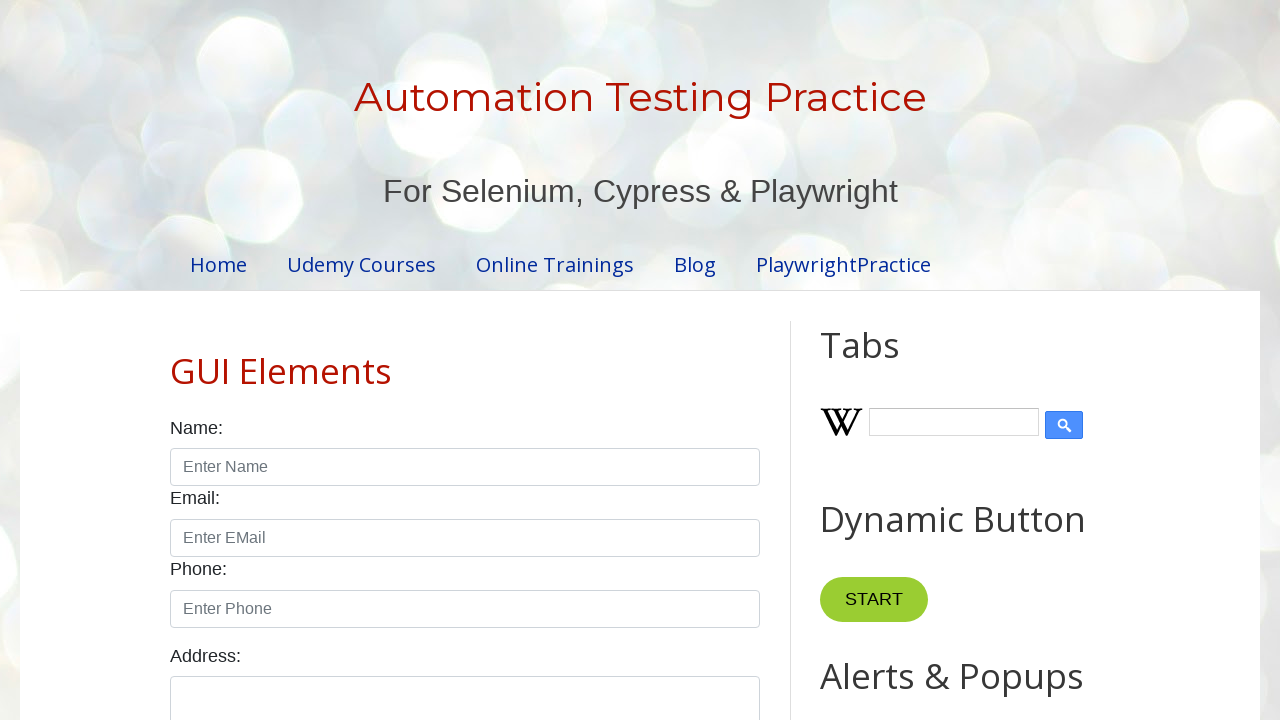

Retrieved column header name: BookName
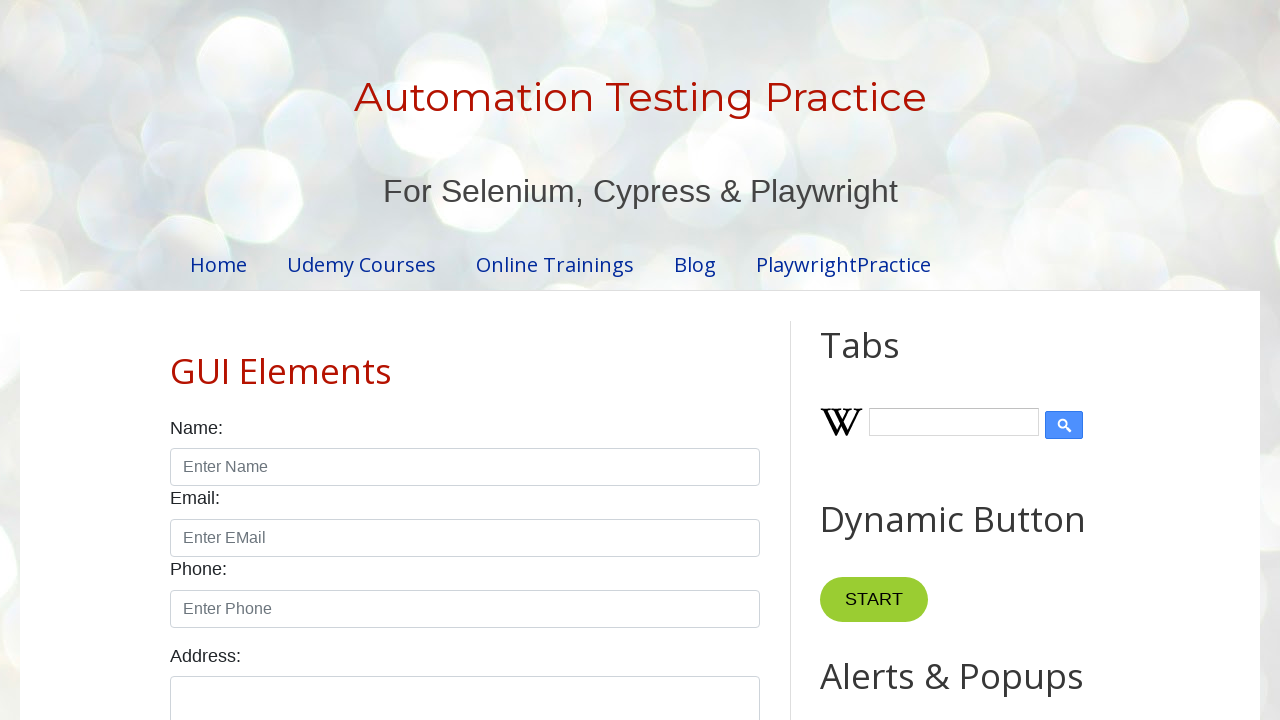

Retrieved cell value 'Master In JS' from row 7, column 1
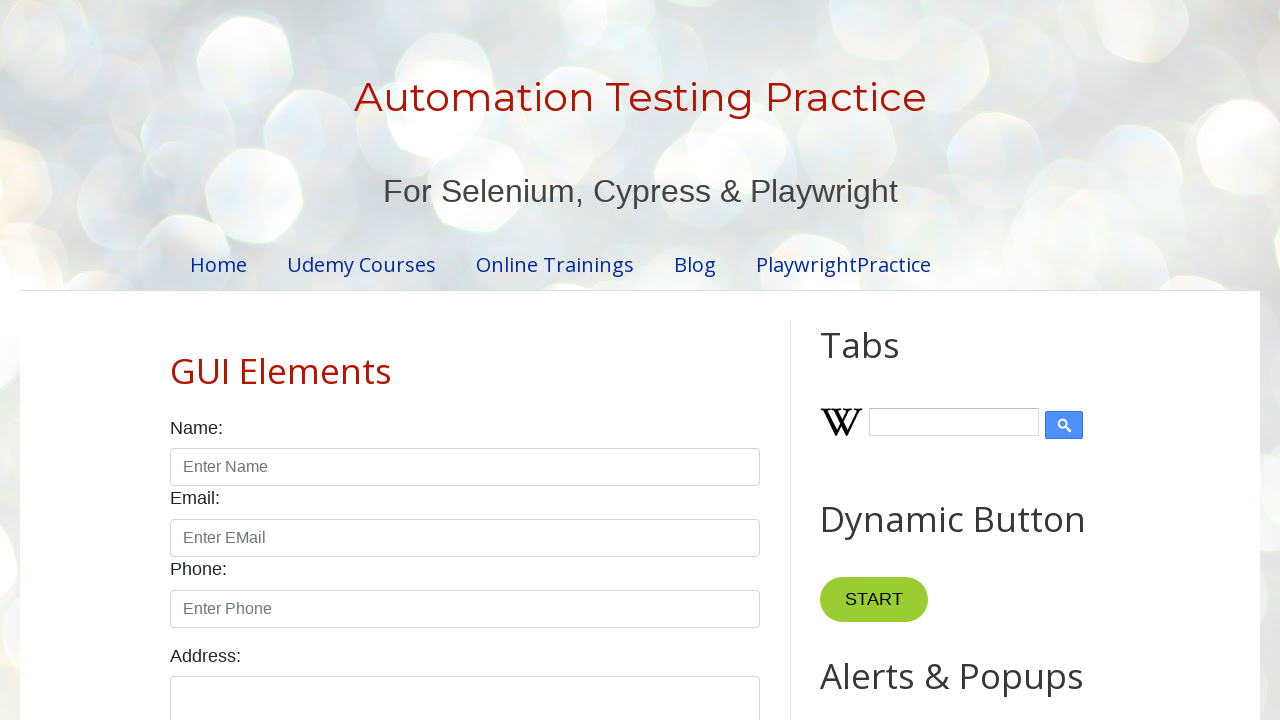

Retrieved column header name: Author
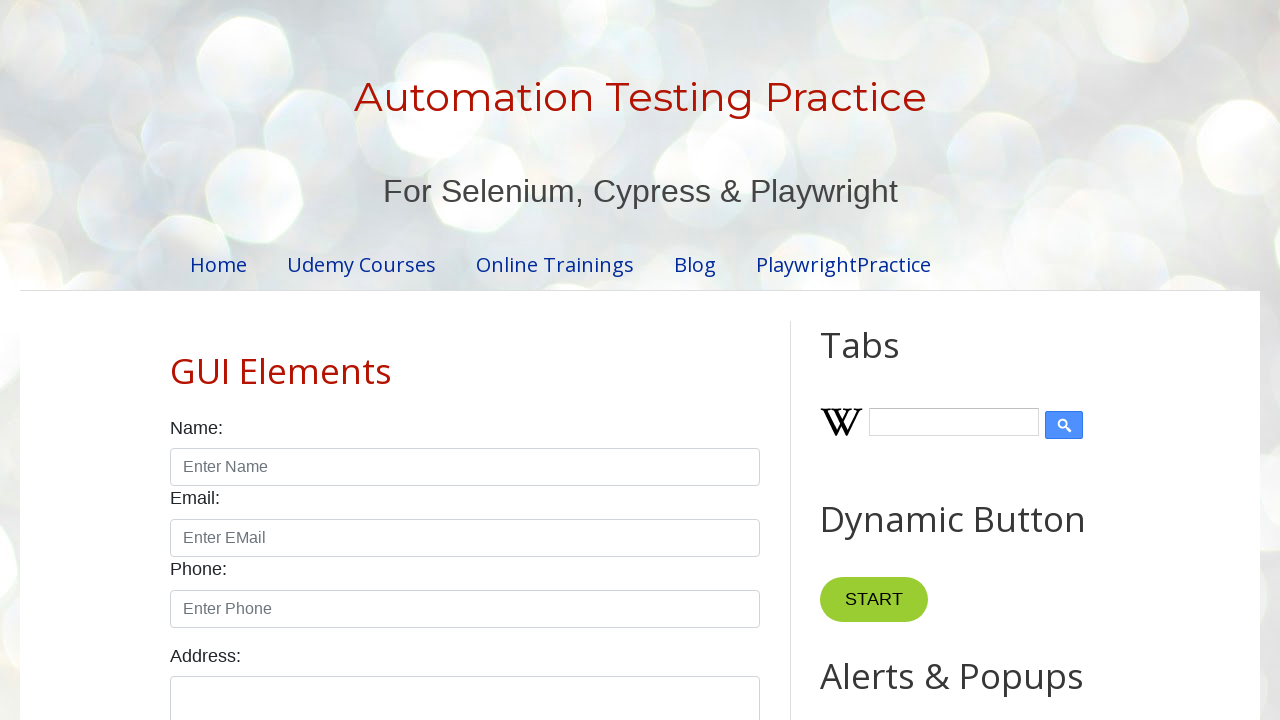

Retrieved cell value 'Amit' from row 7, column 2
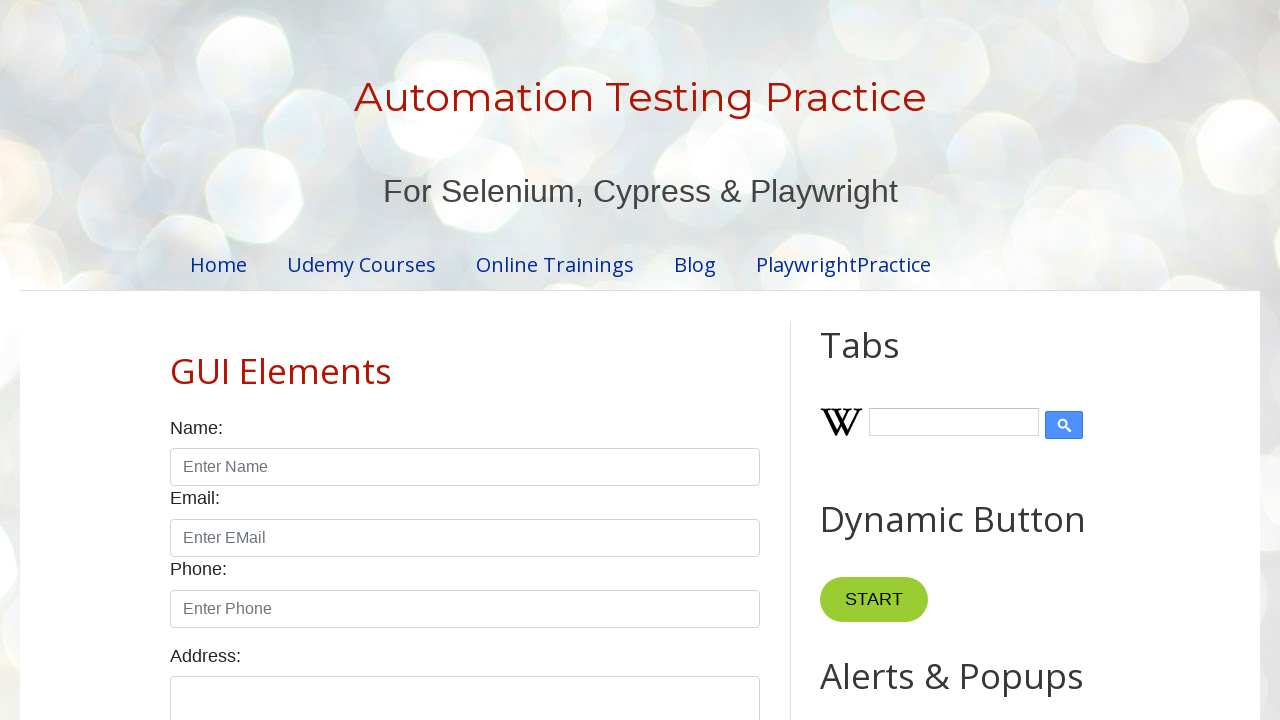

Retrieved column header name: Subject
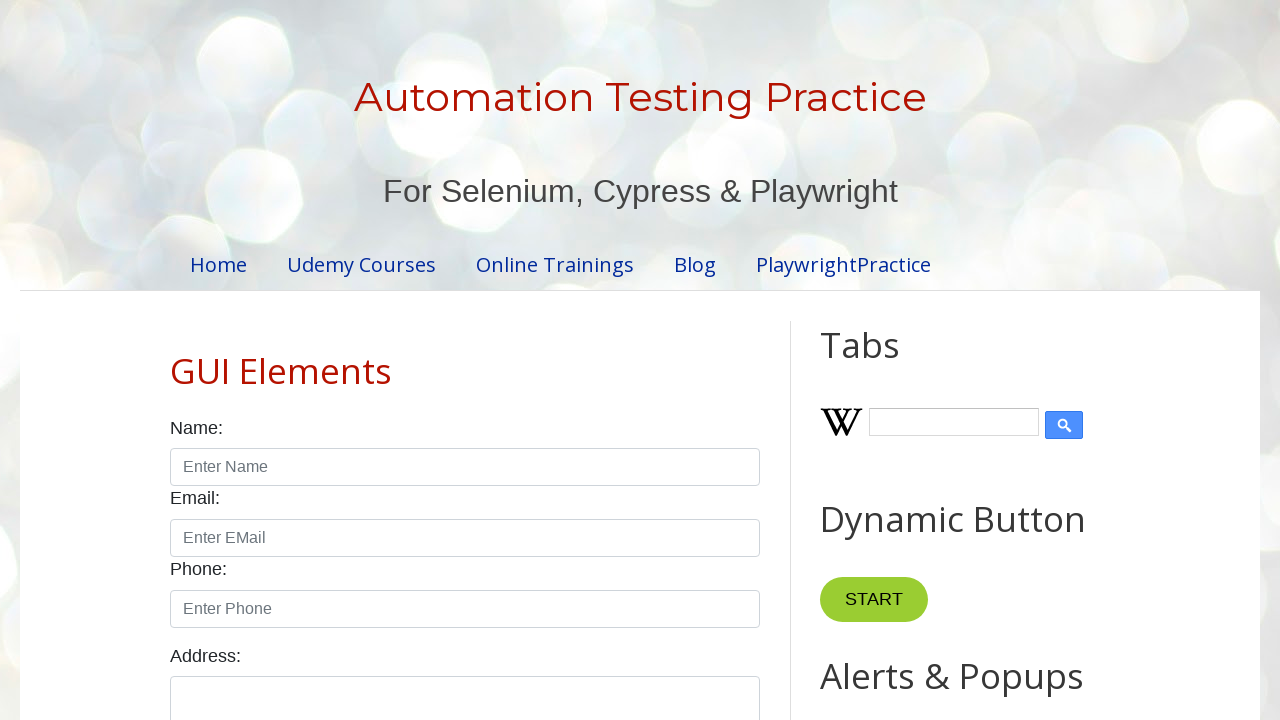

Retrieved cell value 'Javascript' from row 7, column 3
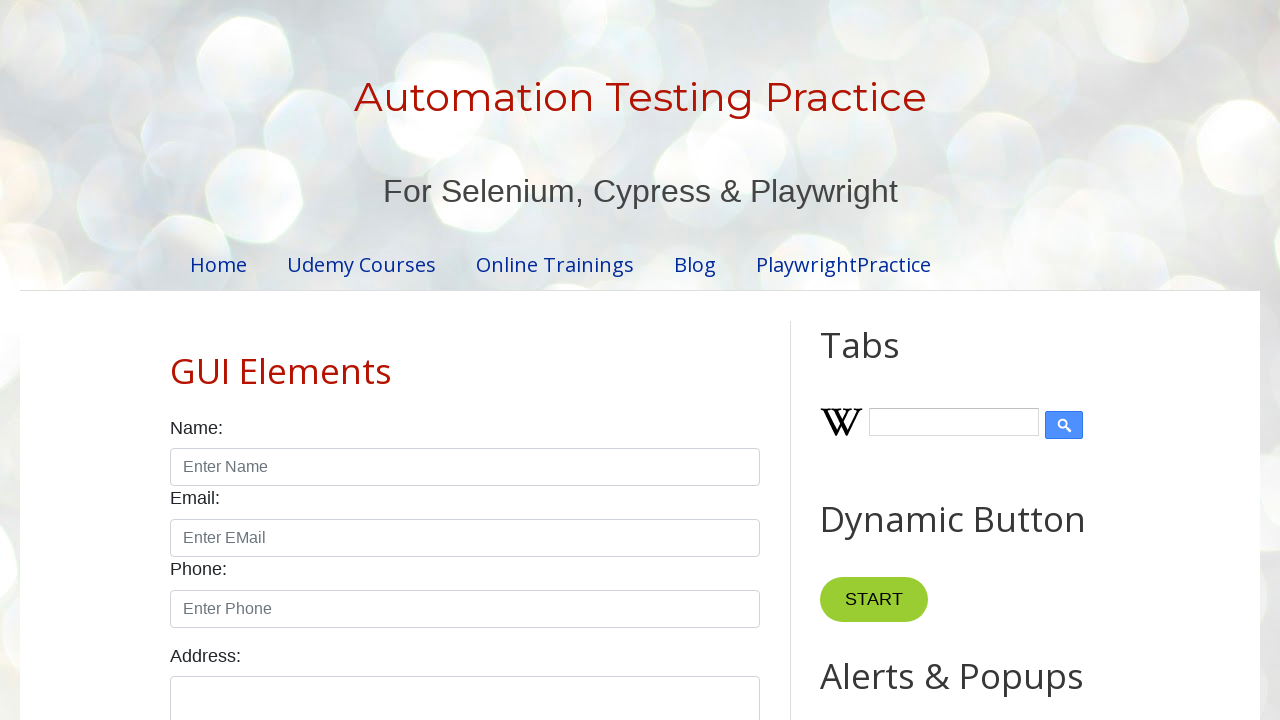

Retrieved column header name: Price
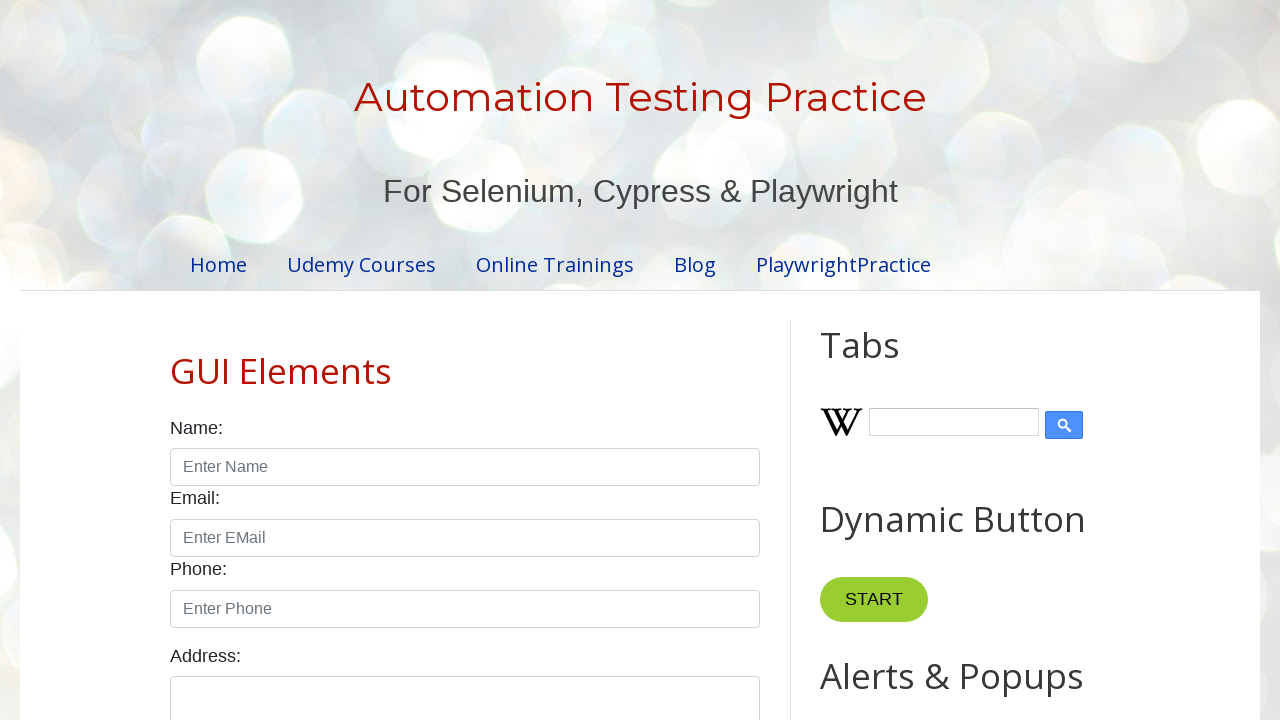

Retrieved cell value '1000' from row 7, column 4
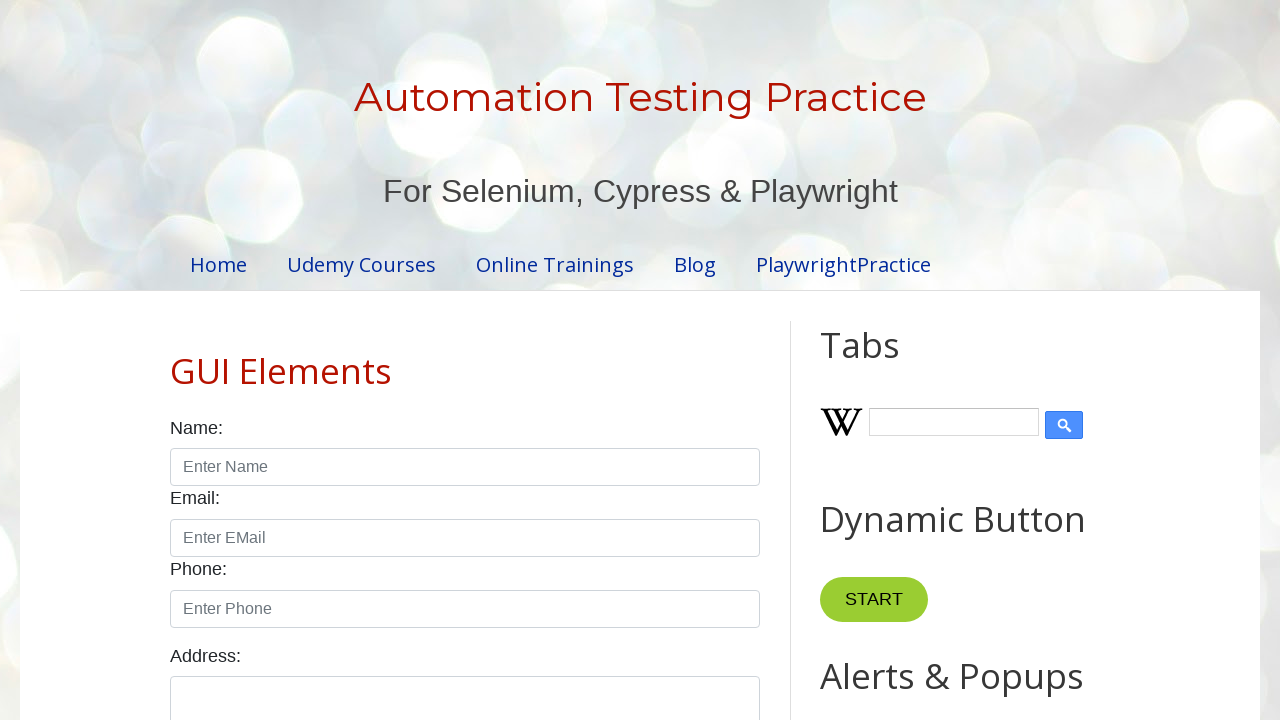

Completed reading row 7 from BookTable
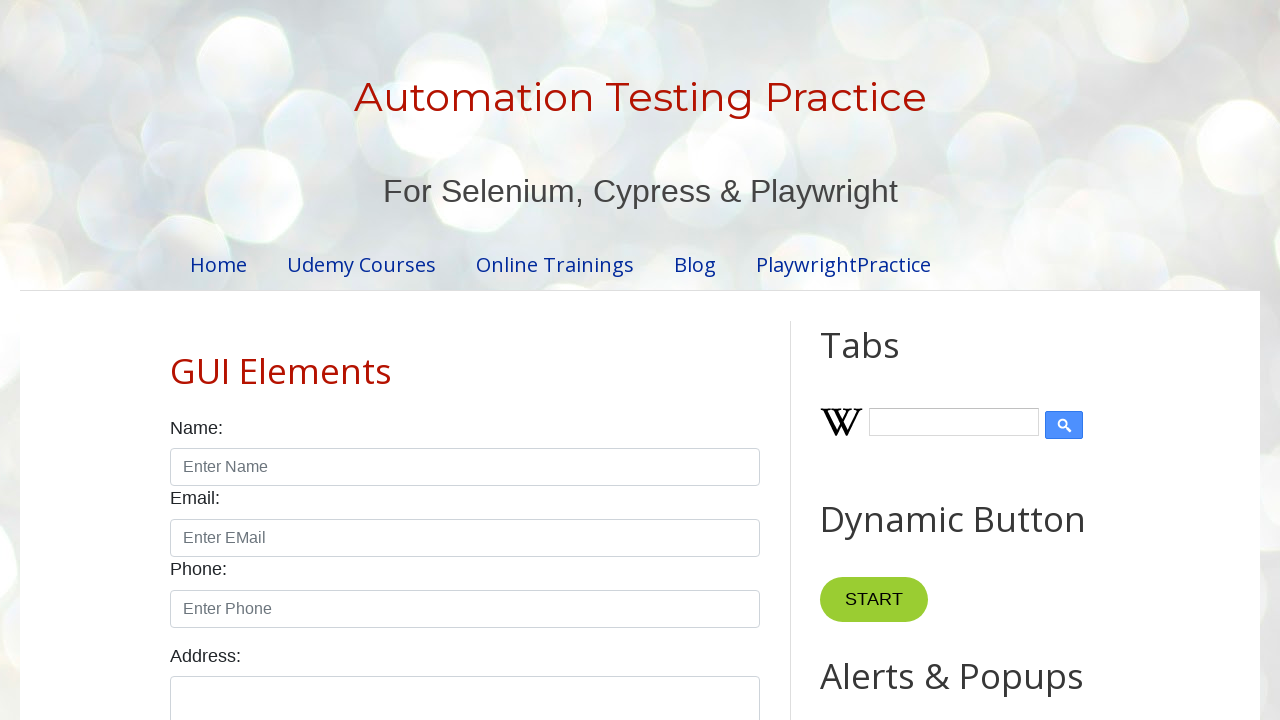

Found author 'Animesh' in table
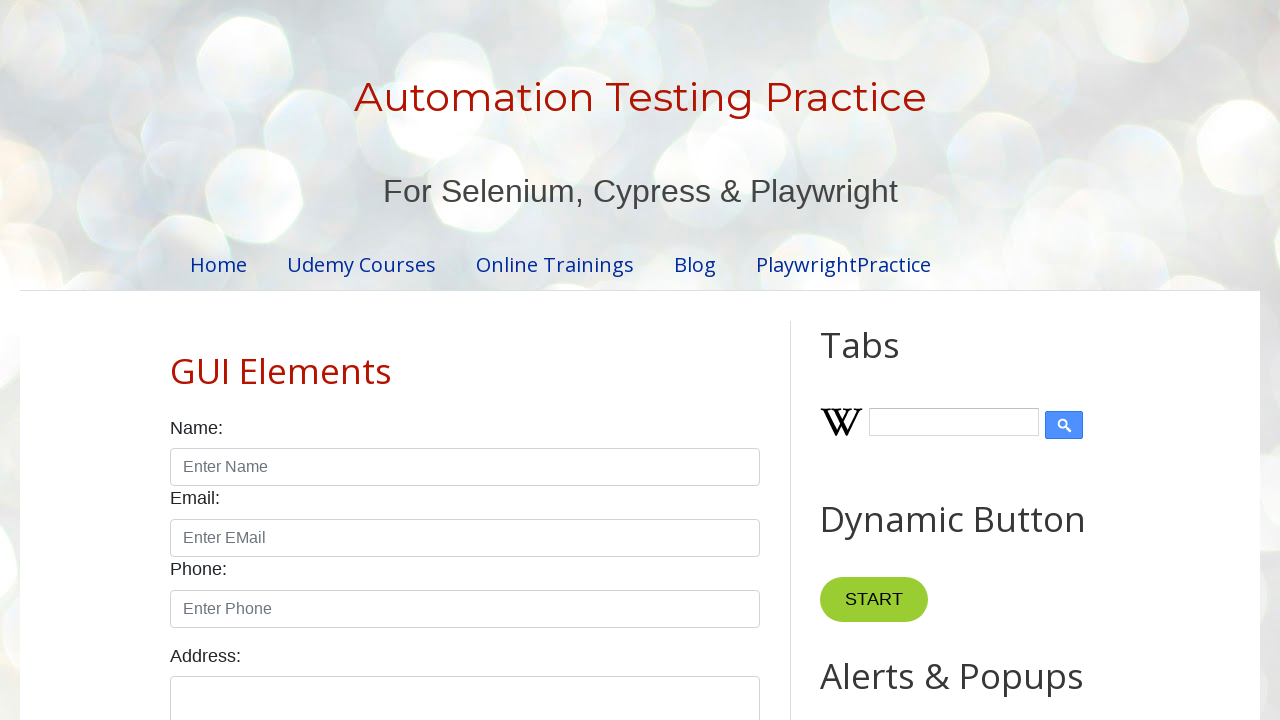

Validation passed: Animesh is associated with Javascript subject
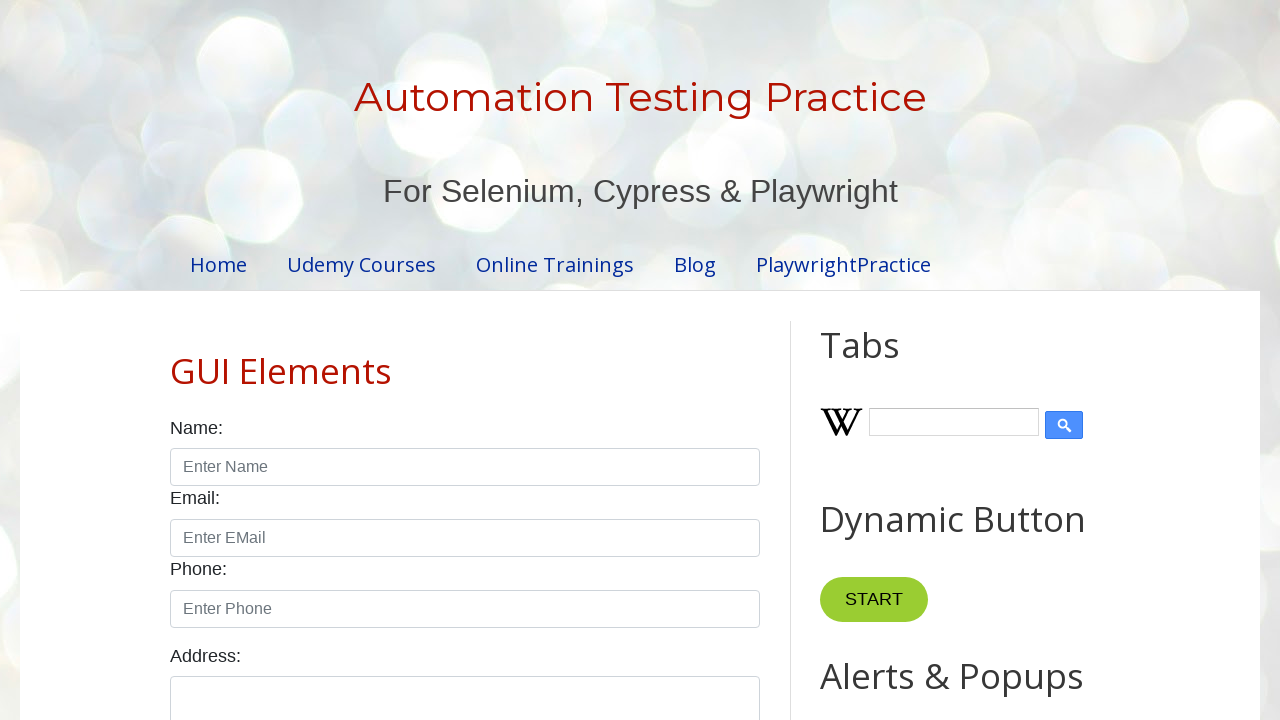

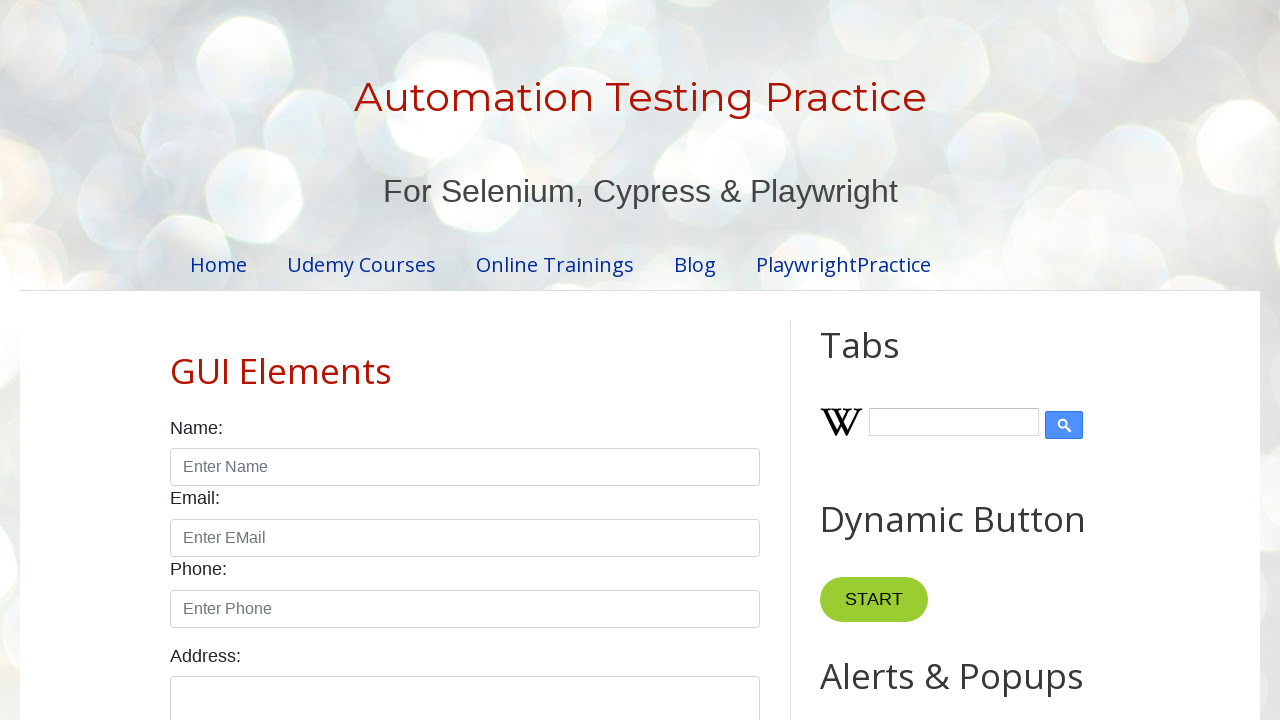